Tests a todo application by adding 5 new items, then marking all 10 items (5 existing + 5 new) as completed while verifying the remaining count updates correctly.

Starting URL: https://lambdatest.github.io/sample-todo-app/

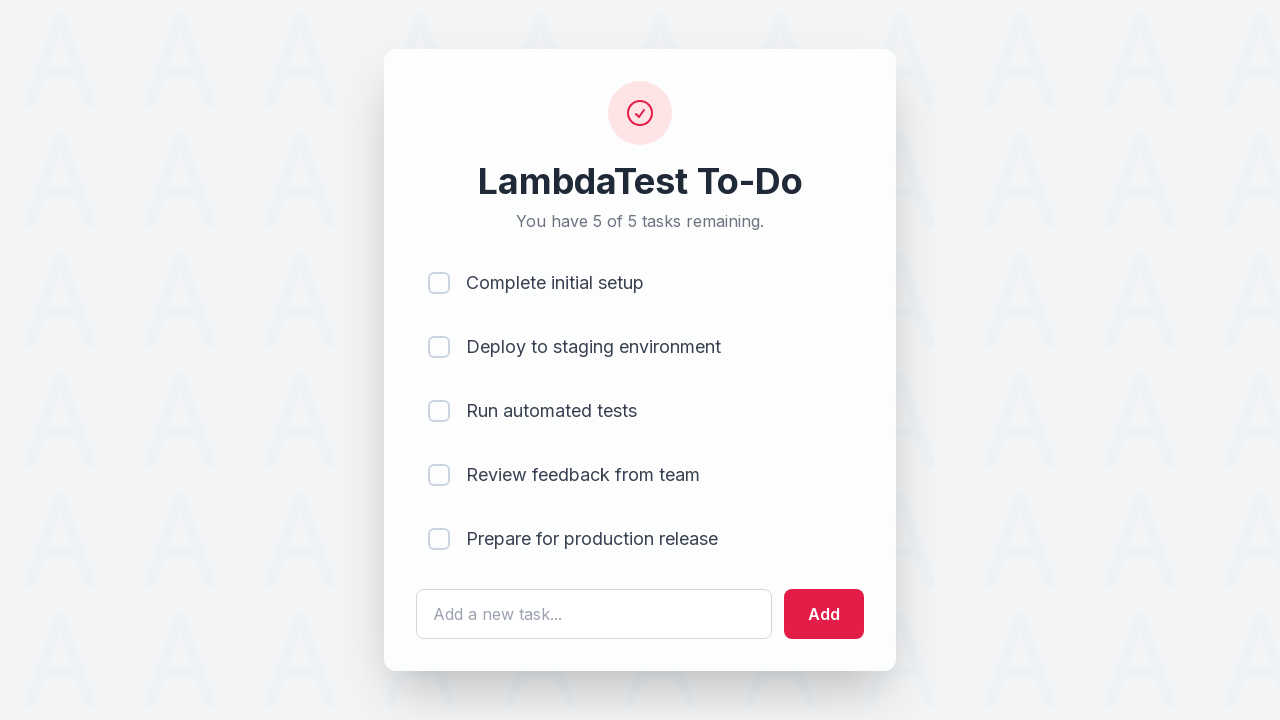

Waited for todo input field to load
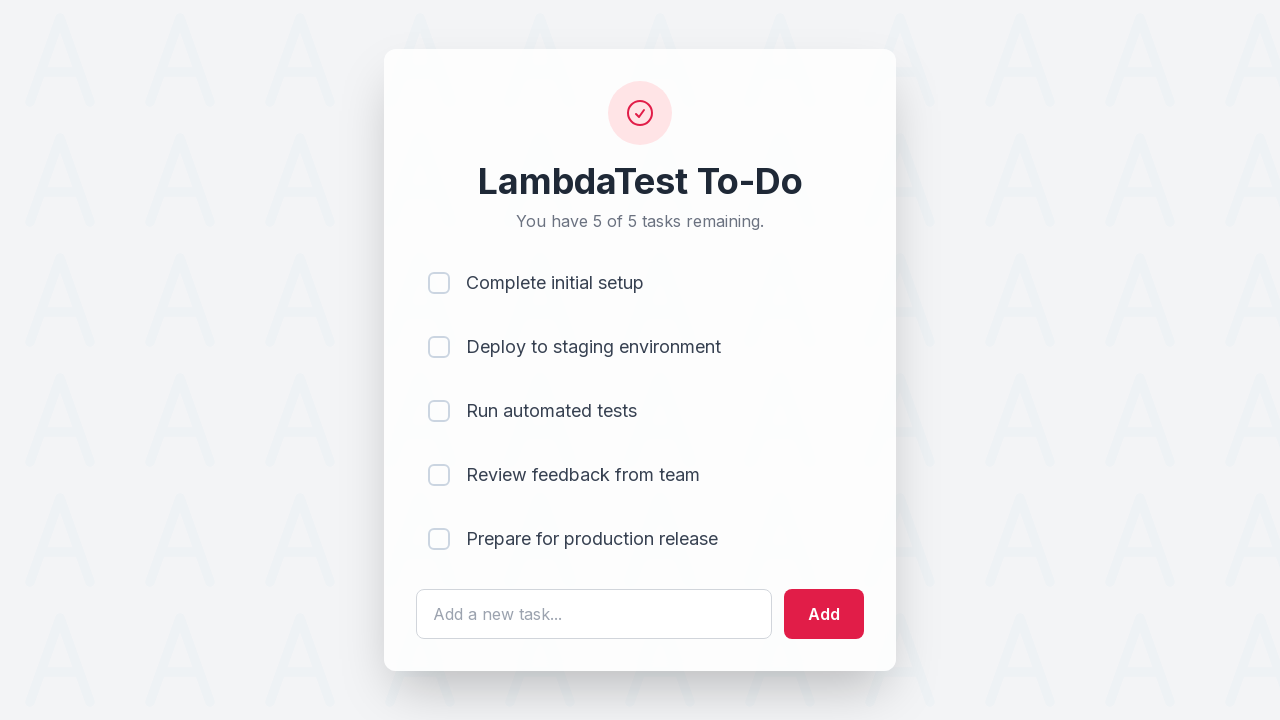

Clicked todo input field to add item 1 at (594, 614) on #sampletodotext
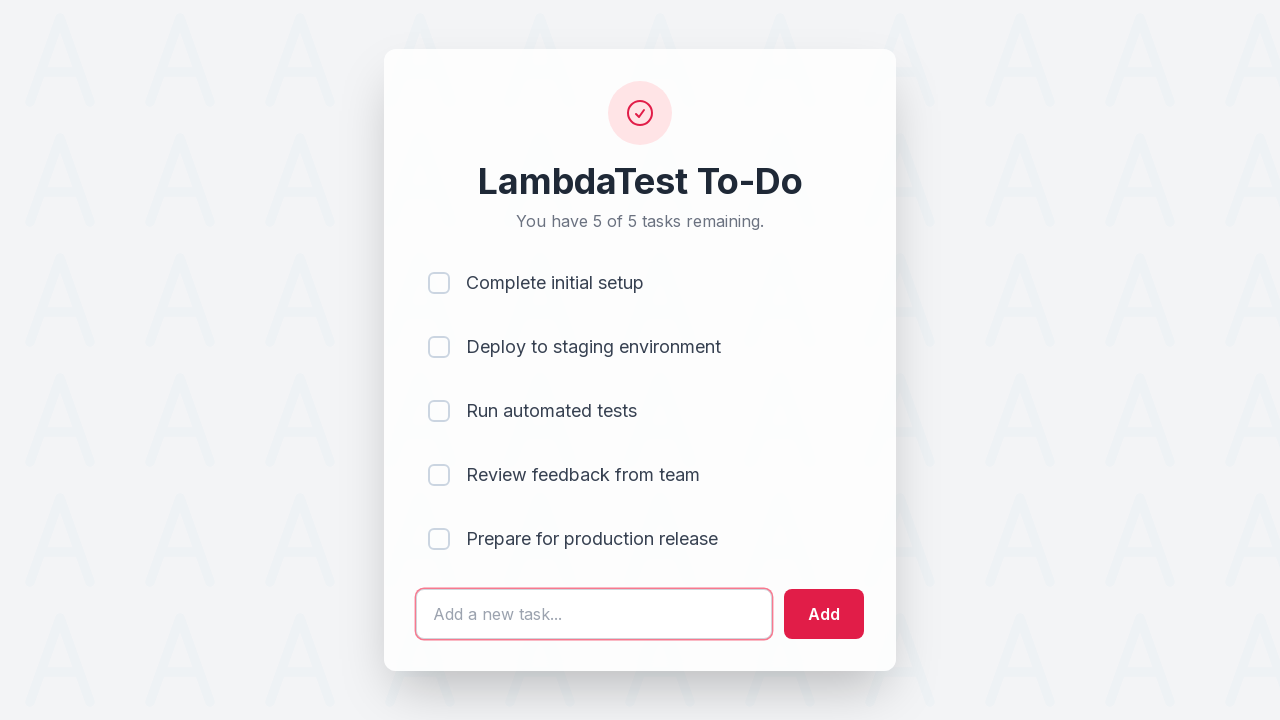

Filled input field with 'Adding a new item 1' on #sampletodotext
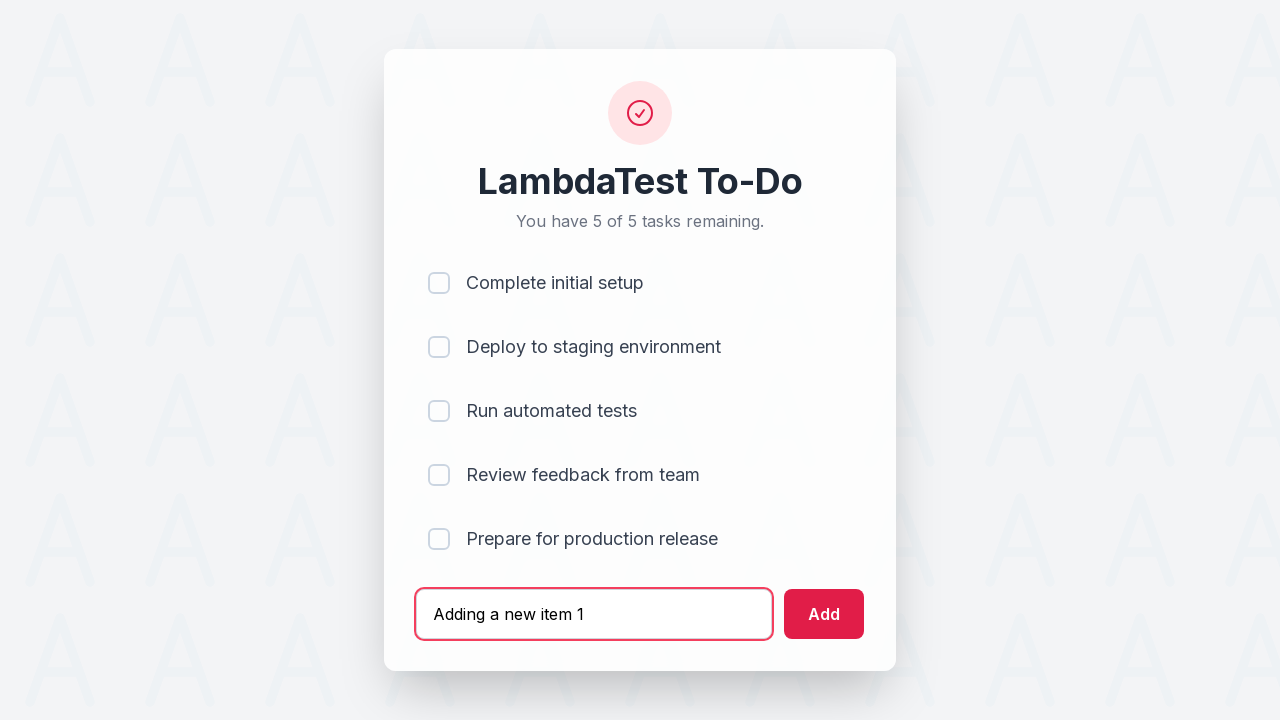

Pressed Enter to add new todo item 1 on #sampletodotext
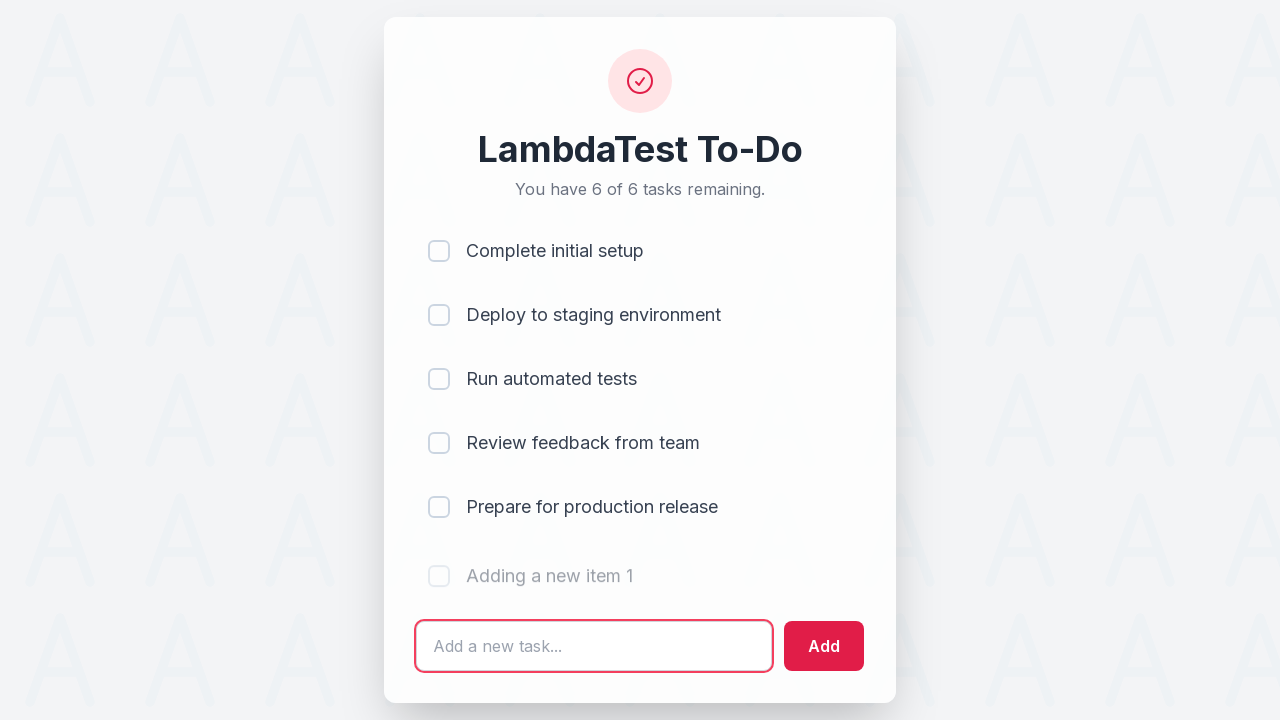

Waited 500ms for item 1 to be added to the list
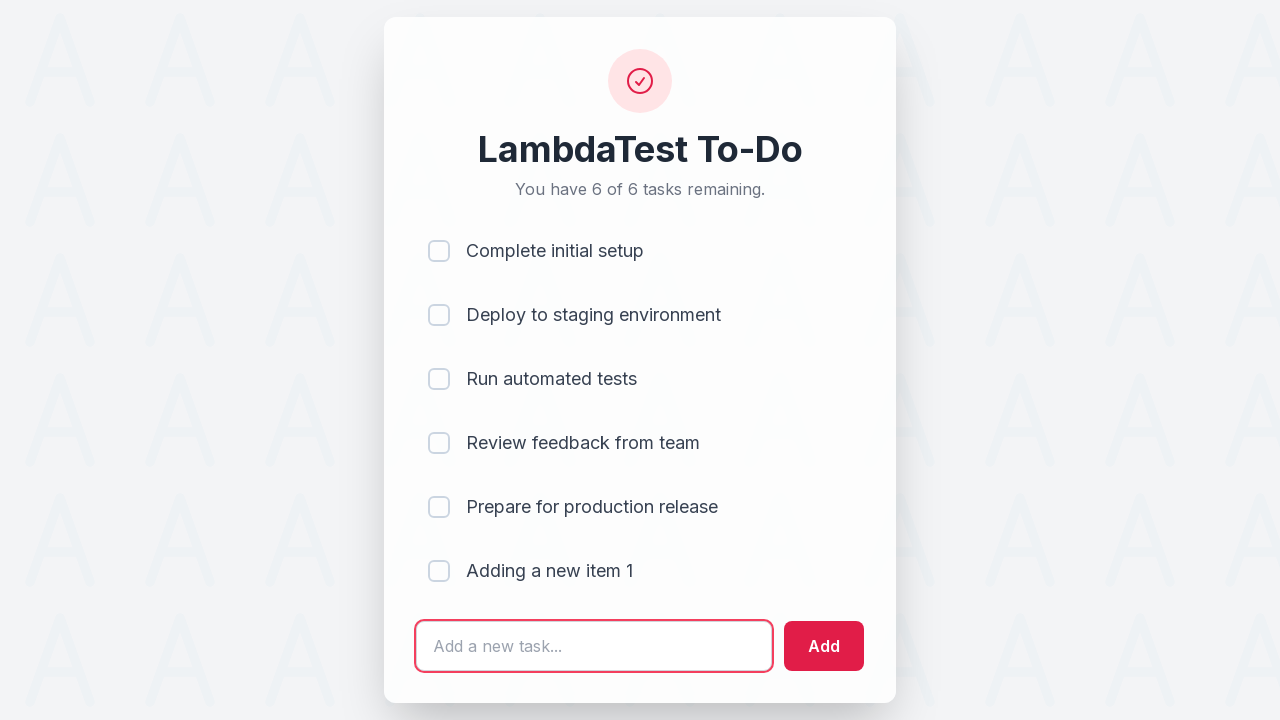

Clicked todo input field to add item 2 at (594, 646) on #sampletodotext
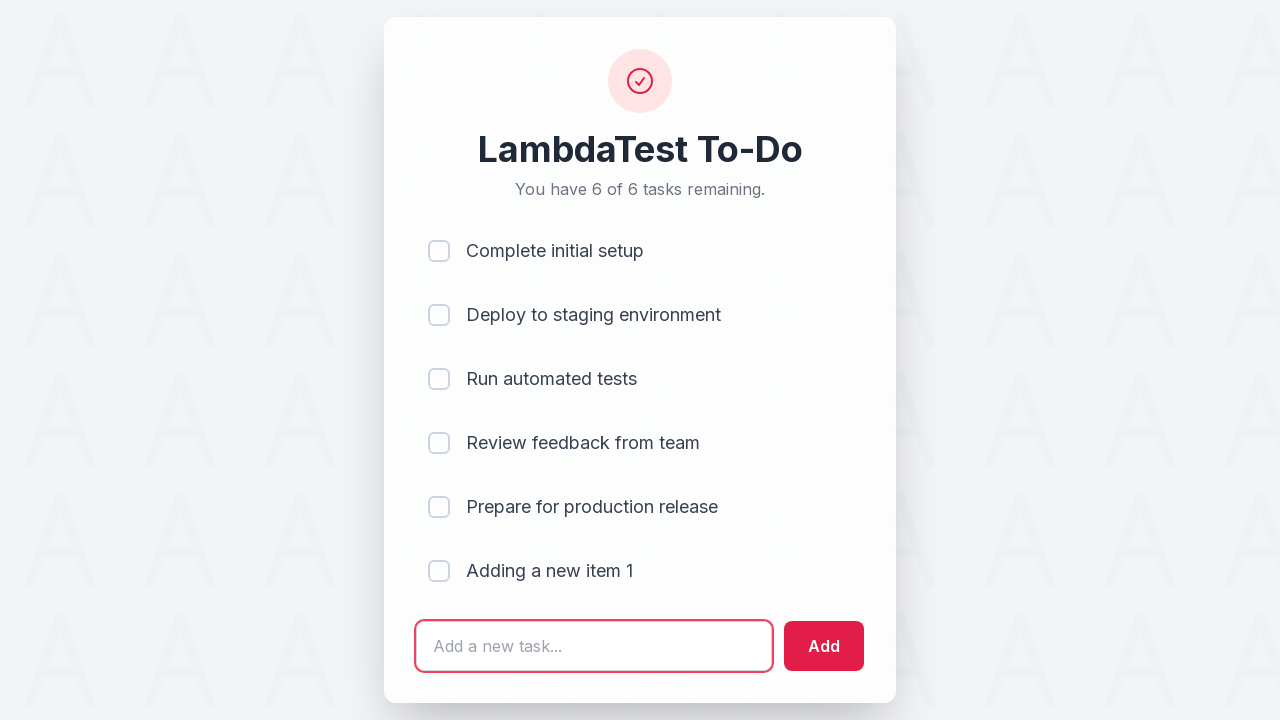

Filled input field with 'Adding a new item 2' on #sampletodotext
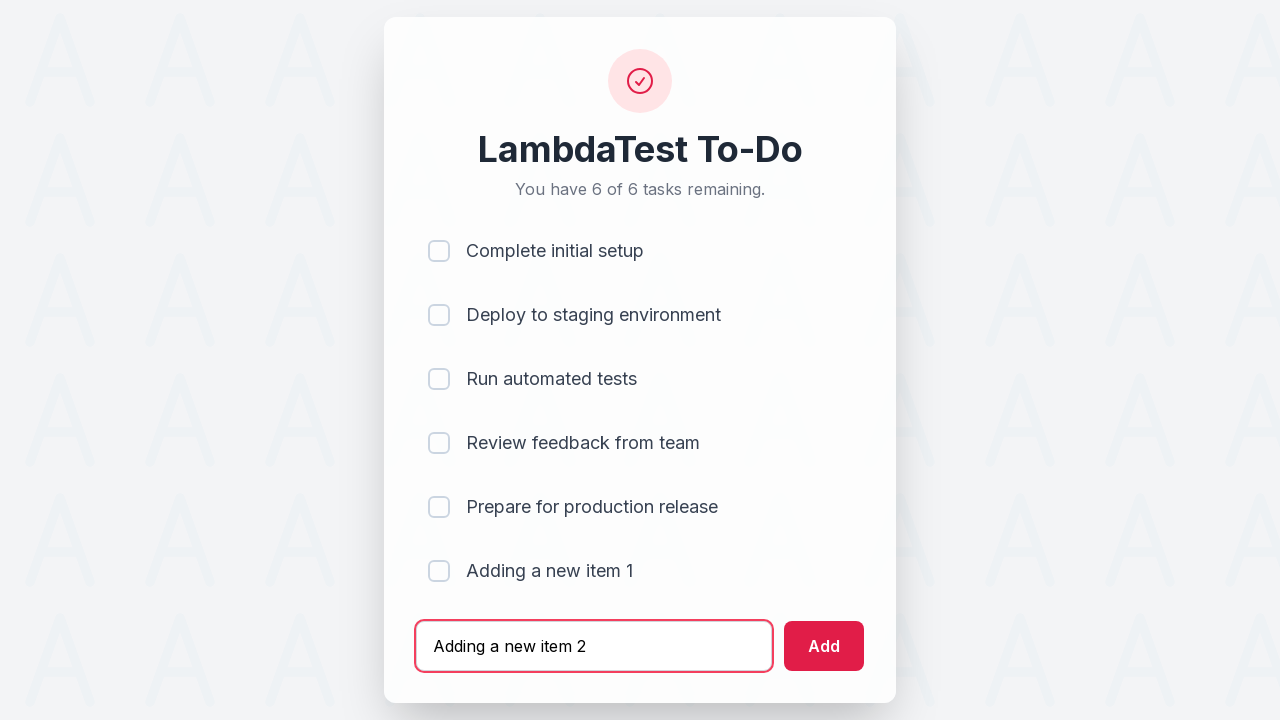

Pressed Enter to add new todo item 2 on #sampletodotext
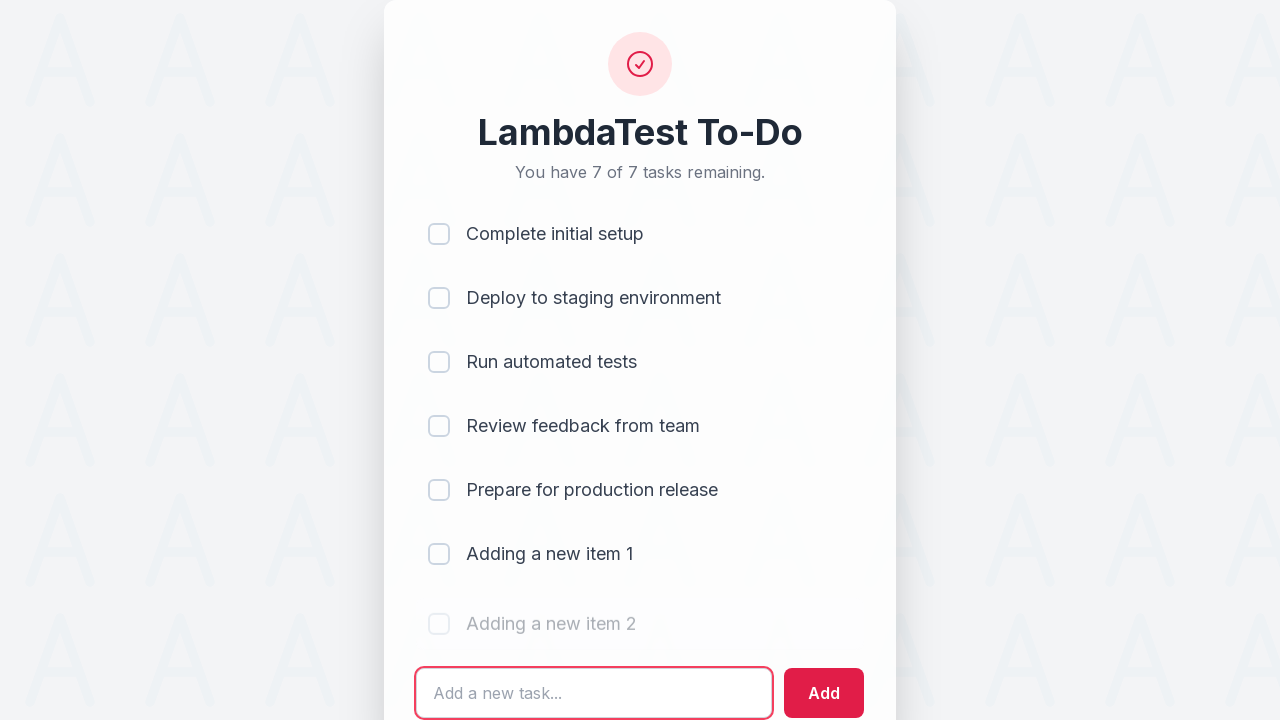

Waited 500ms for item 2 to be added to the list
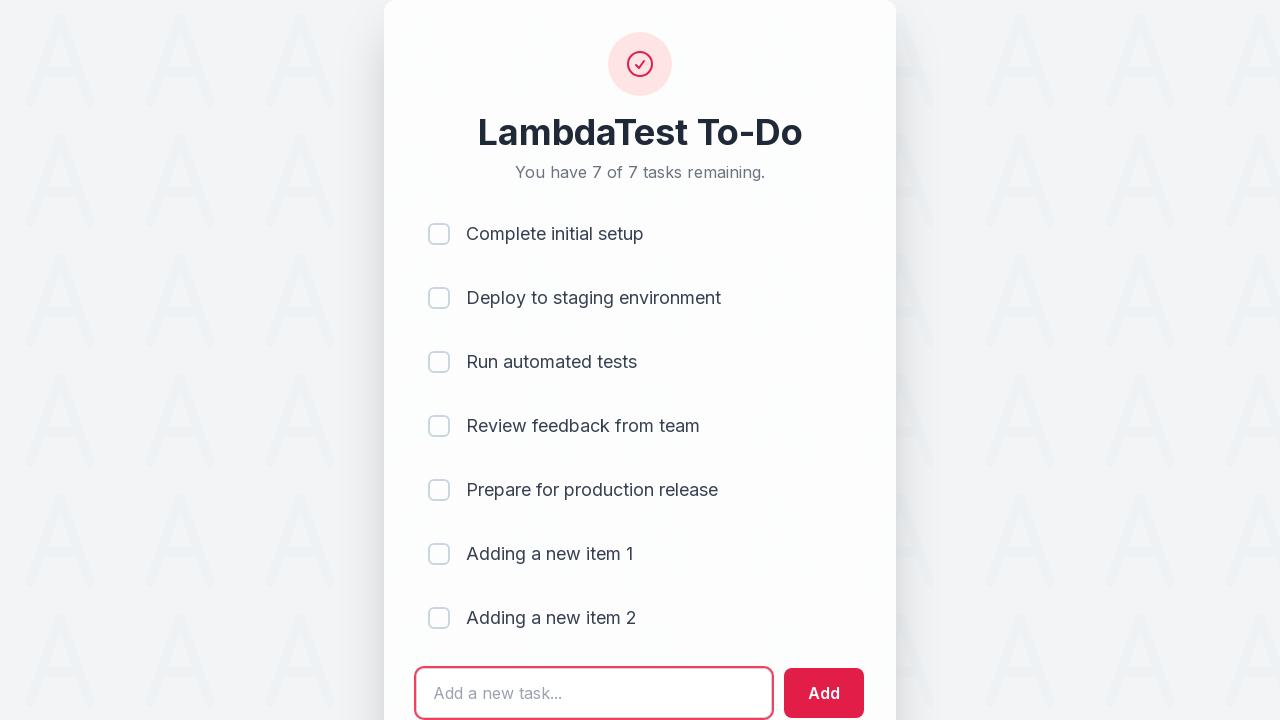

Clicked todo input field to add item 3 at (594, 693) on #sampletodotext
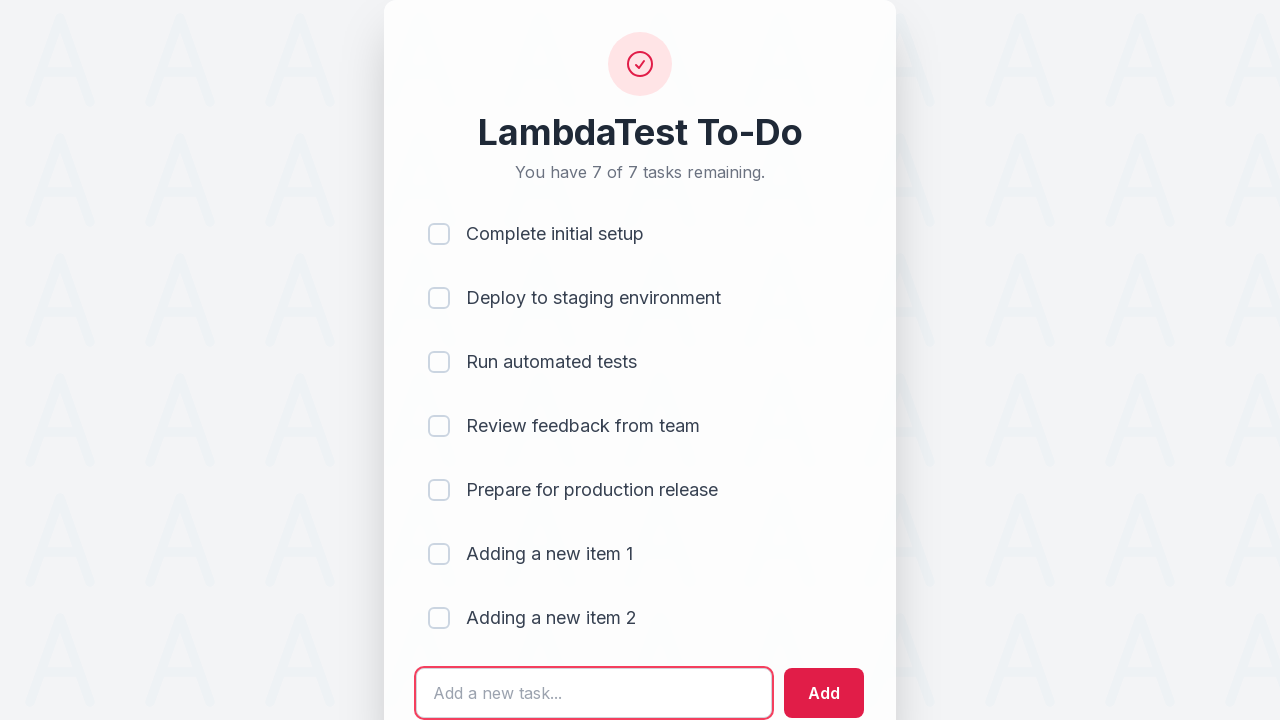

Filled input field with 'Adding a new item 3' on #sampletodotext
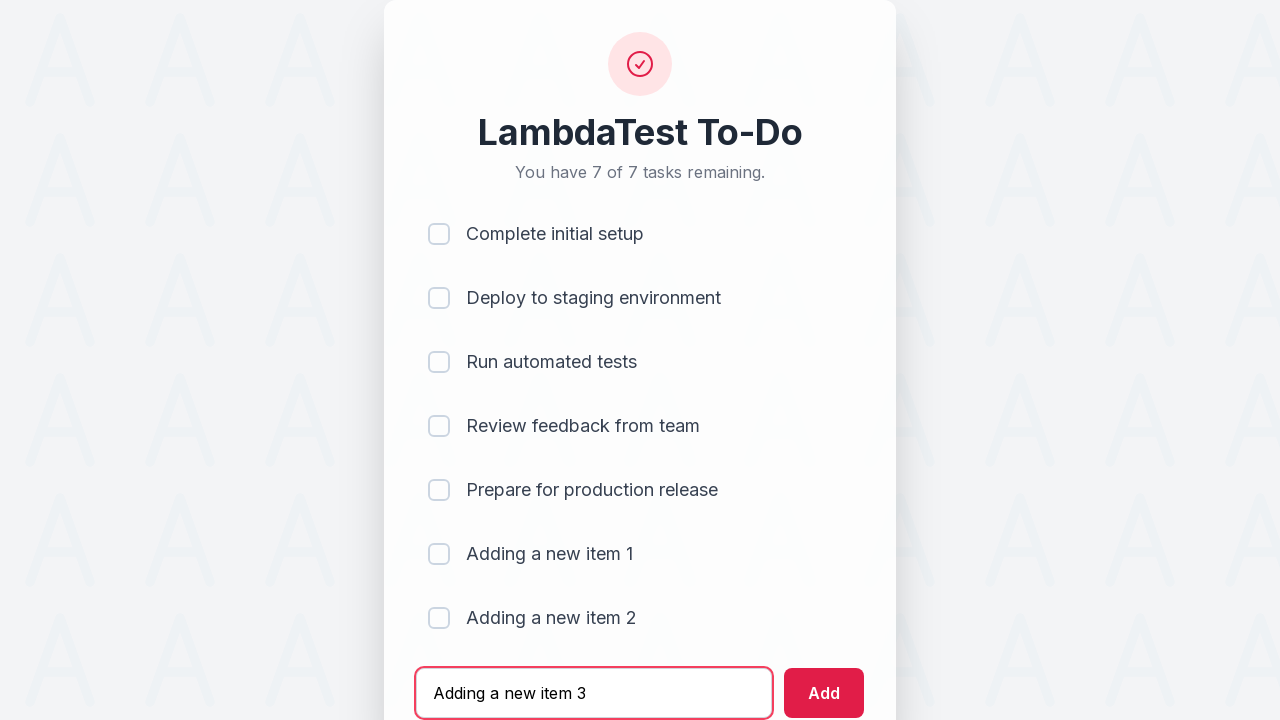

Pressed Enter to add new todo item 3 on #sampletodotext
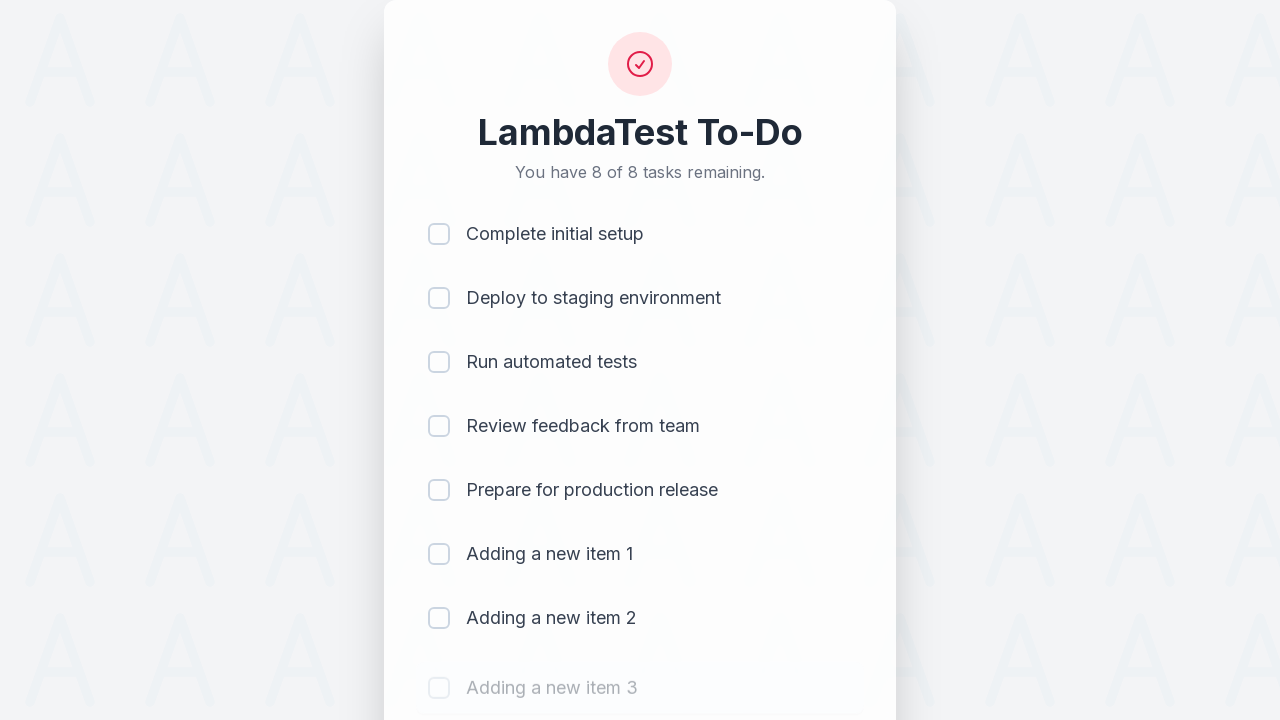

Waited 500ms for item 3 to be added to the list
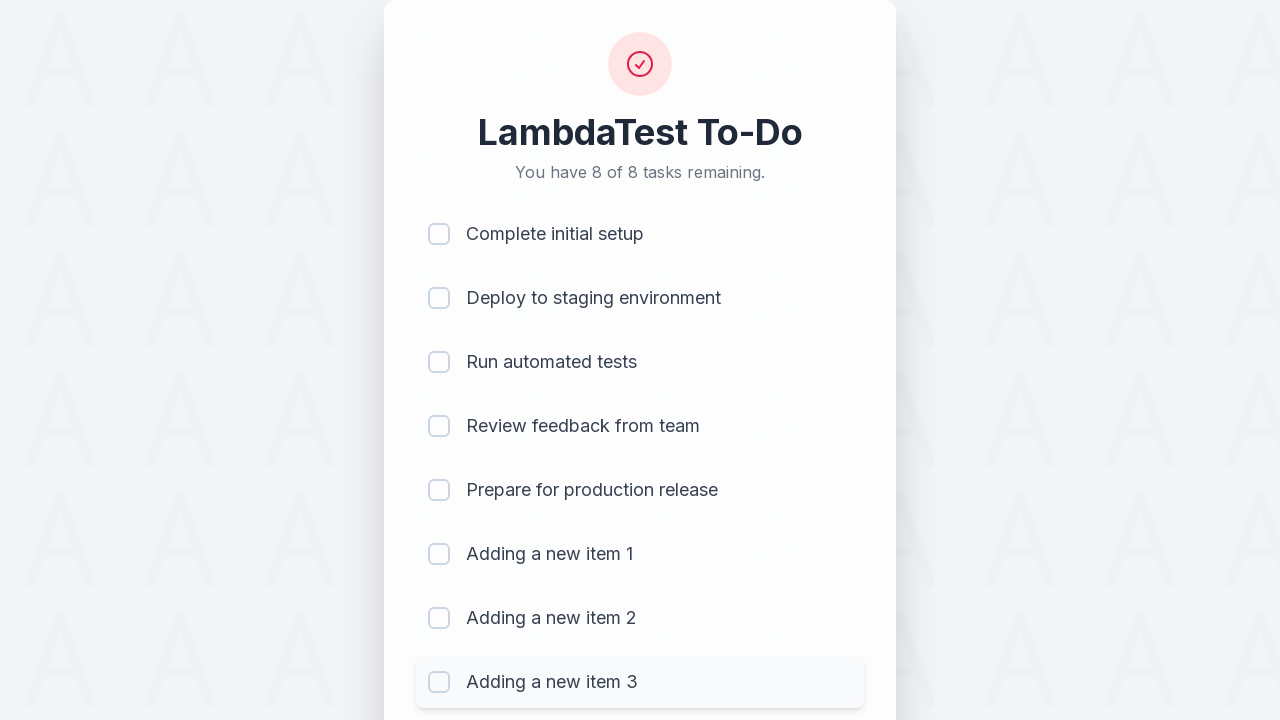

Clicked todo input field to add item 4 at (594, 663) on #sampletodotext
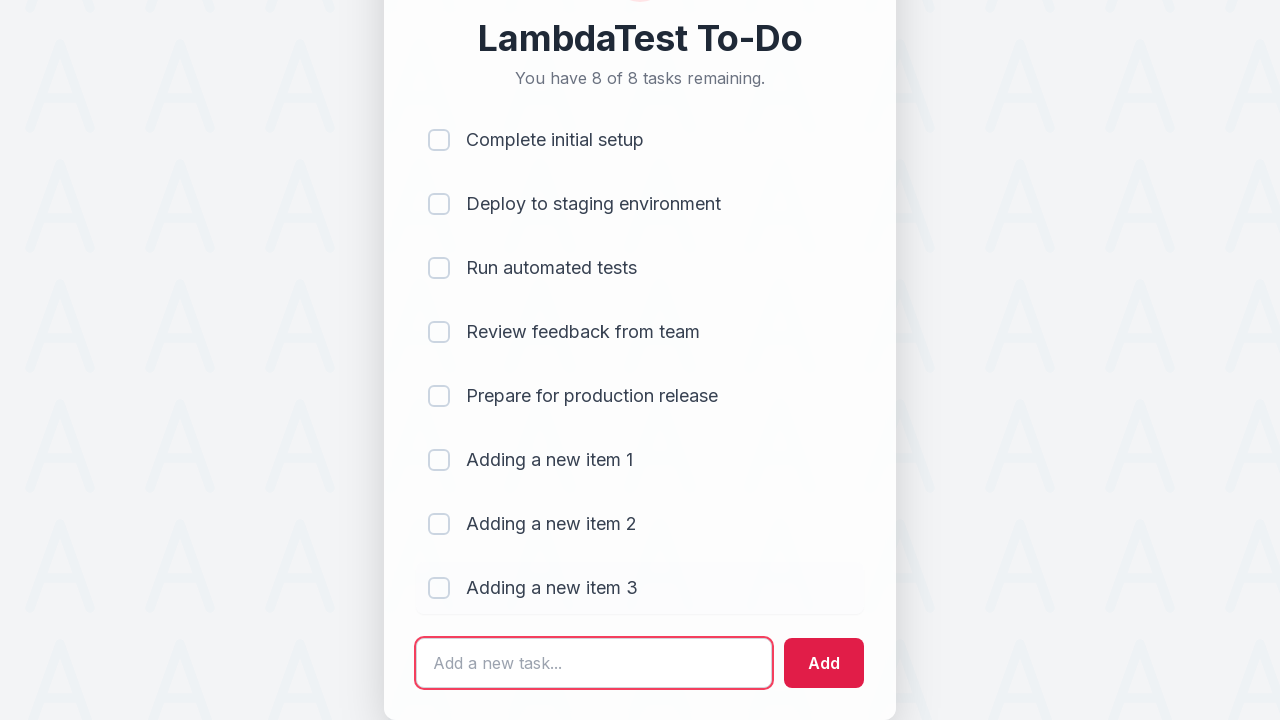

Filled input field with 'Adding a new item 4' on #sampletodotext
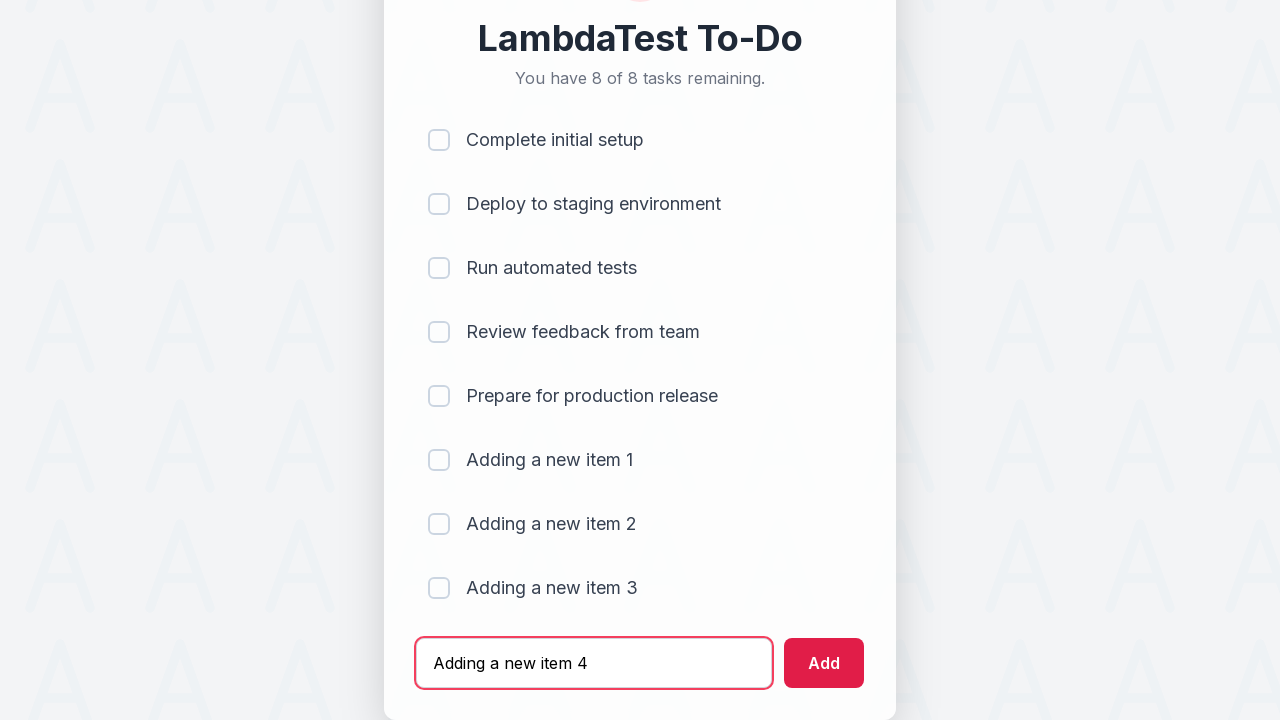

Pressed Enter to add new todo item 4 on #sampletodotext
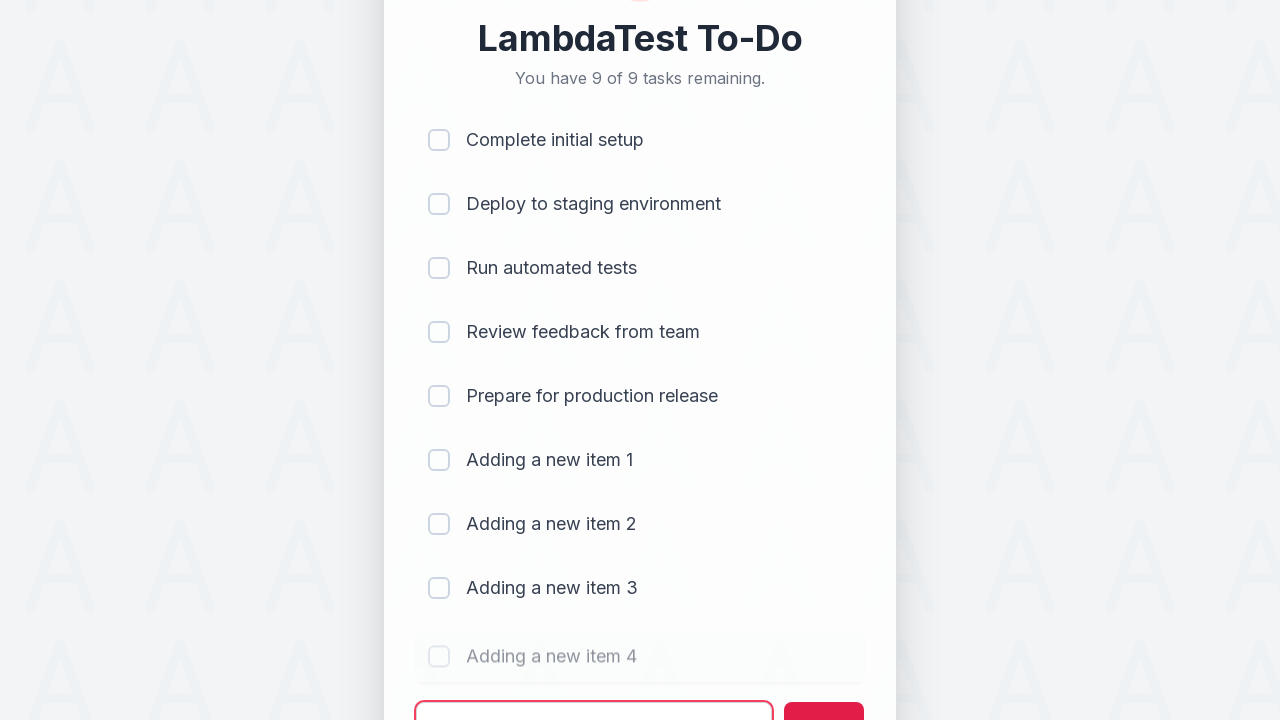

Waited 500ms for item 4 to be added to the list
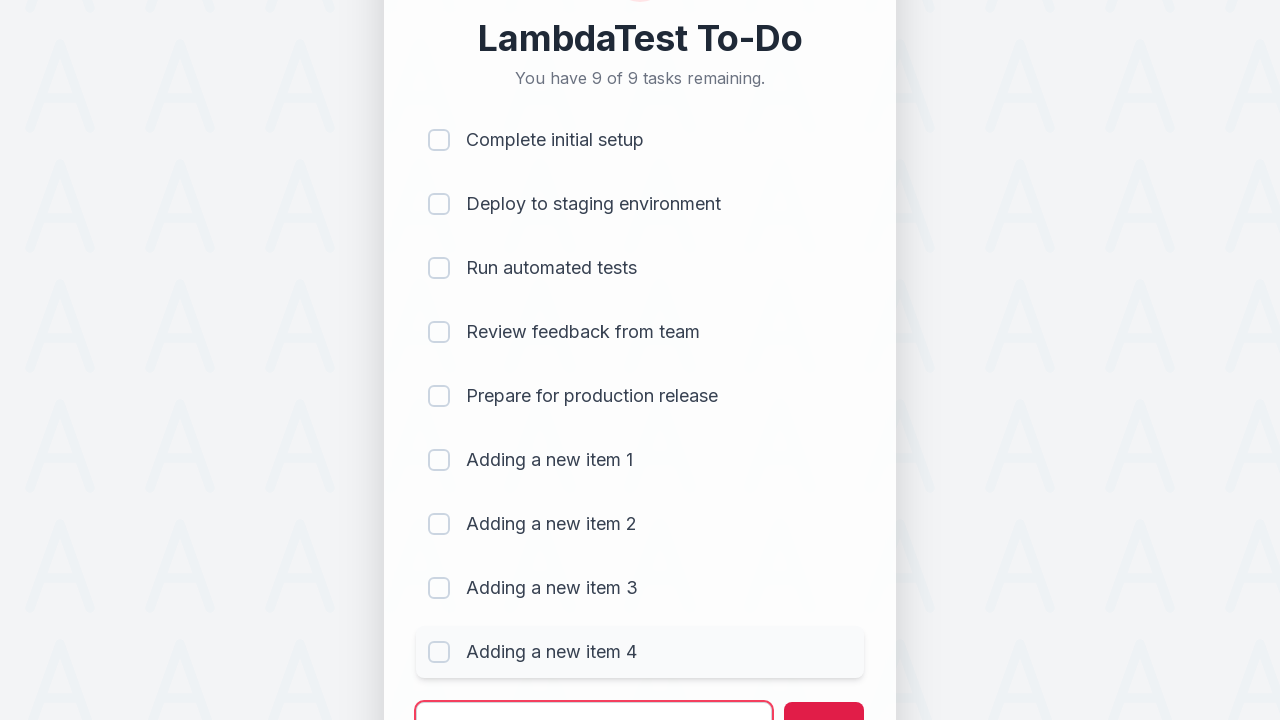

Clicked todo input field to add item 5 at (594, 695) on #sampletodotext
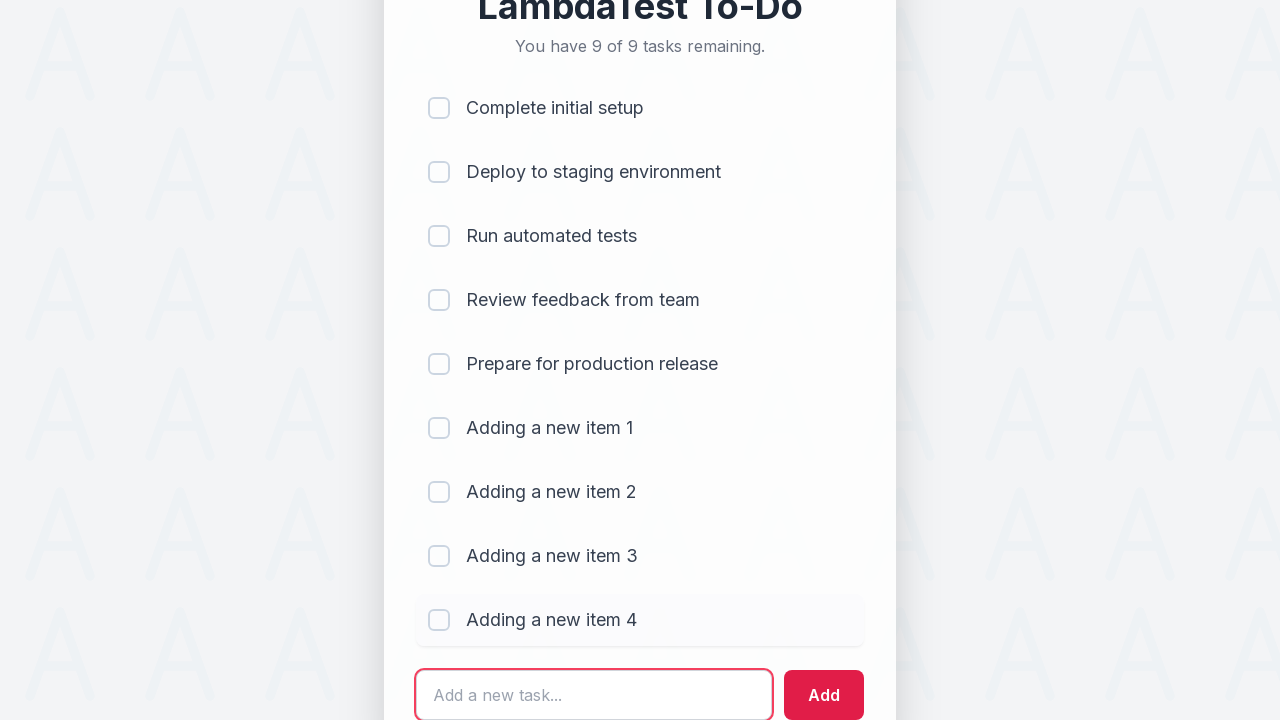

Filled input field with 'Adding a new item 5' on #sampletodotext
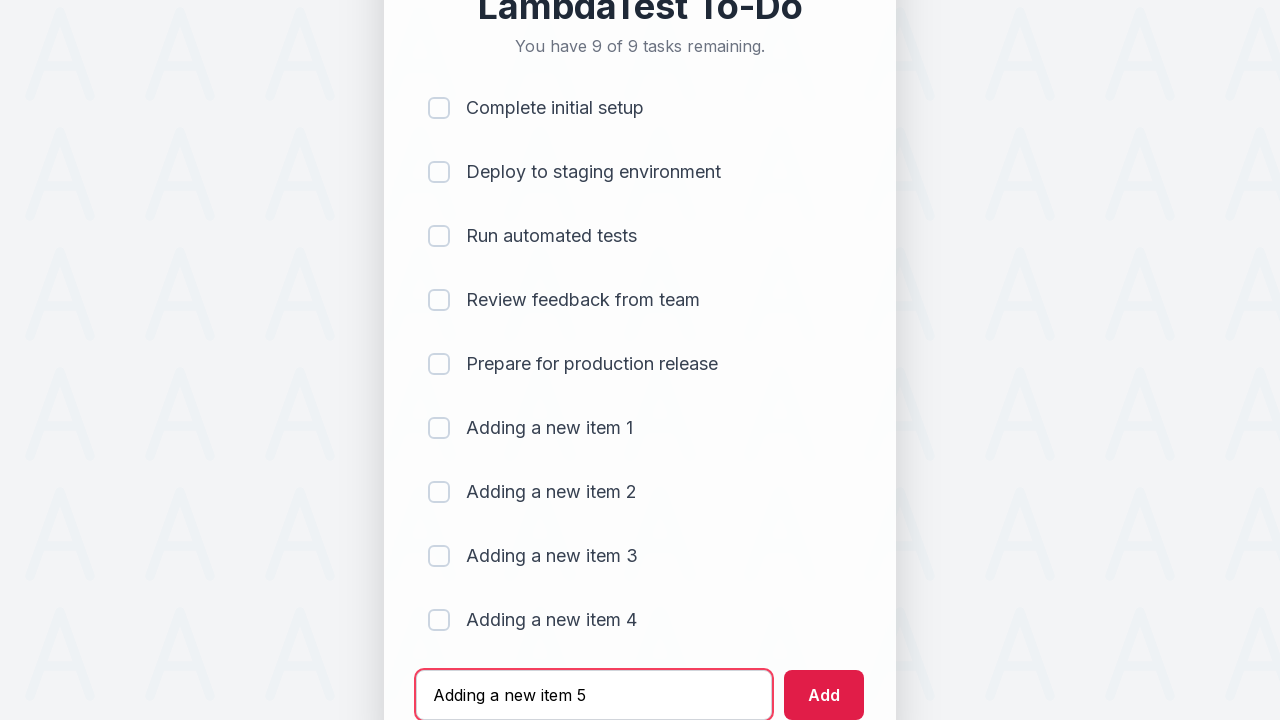

Pressed Enter to add new todo item 5 on #sampletodotext
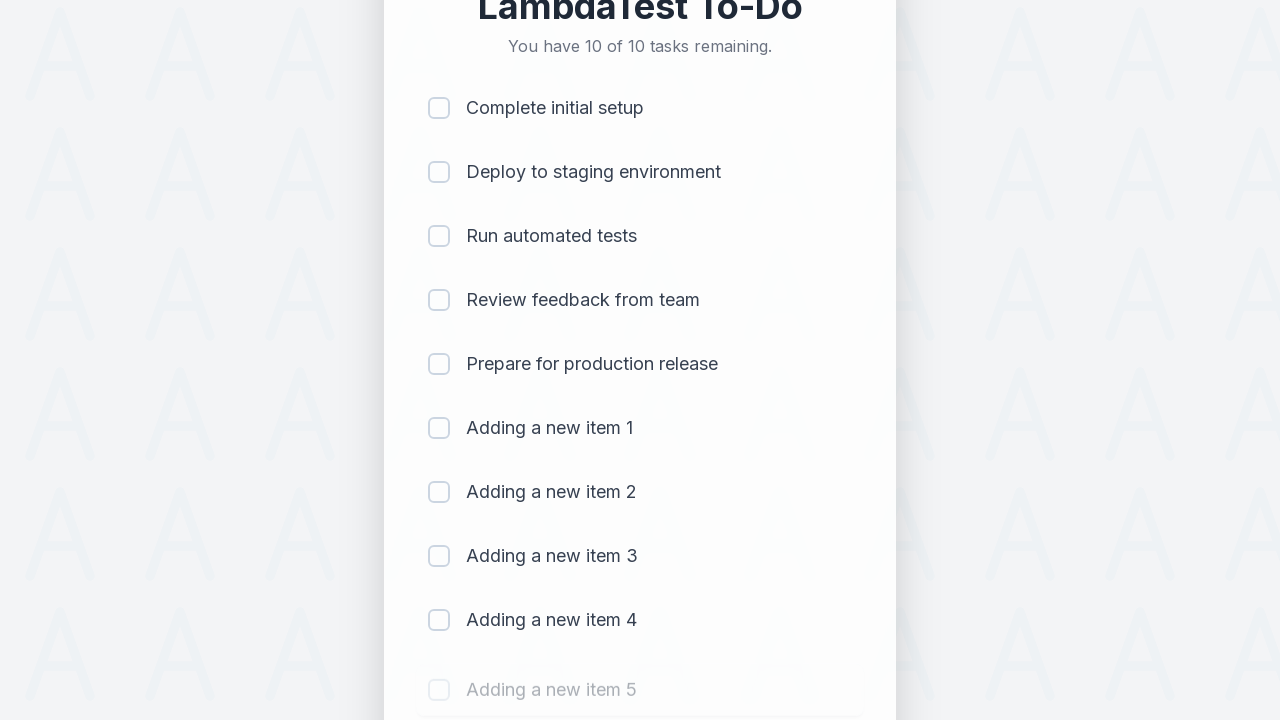

Waited 500ms for item 5 to be added to the list
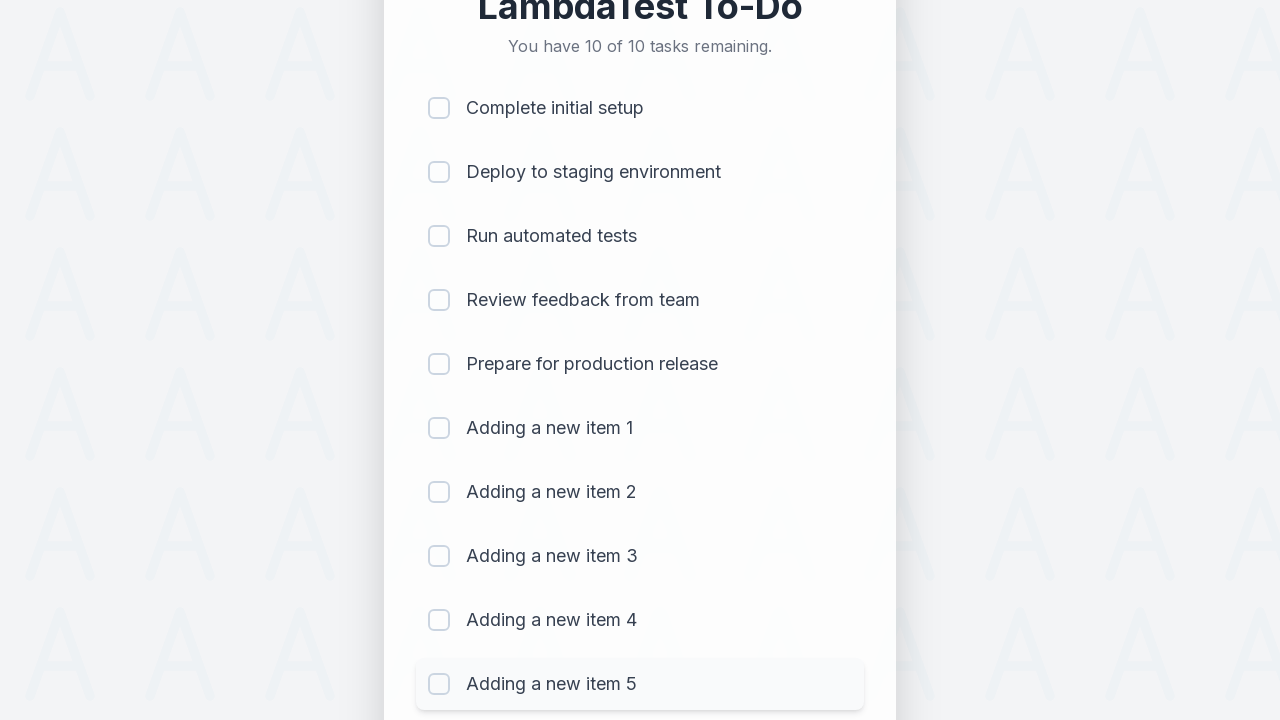

Clicked checkbox for item 1 to mark as completed at (439, 108) on (//input[@type='checkbox'])[1]
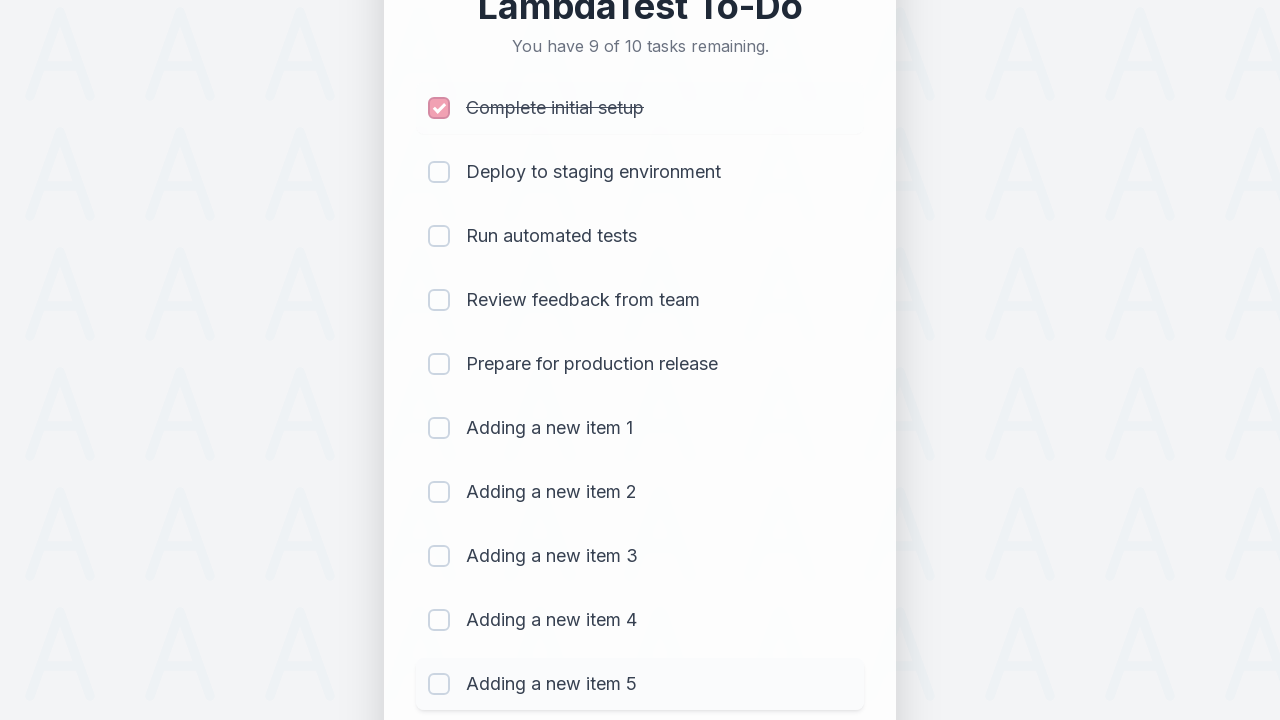

Waited 300ms for item 1 completion to register
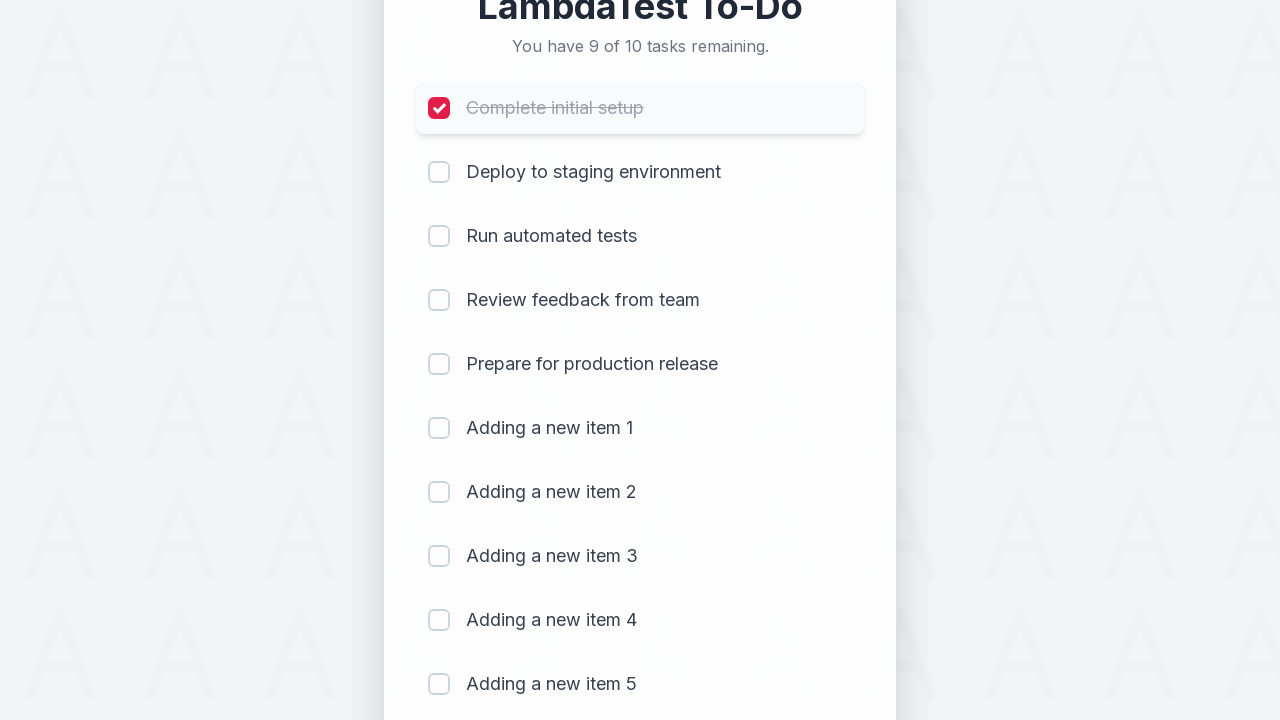

Verified remaining count updated to '9 of 10 remaining'
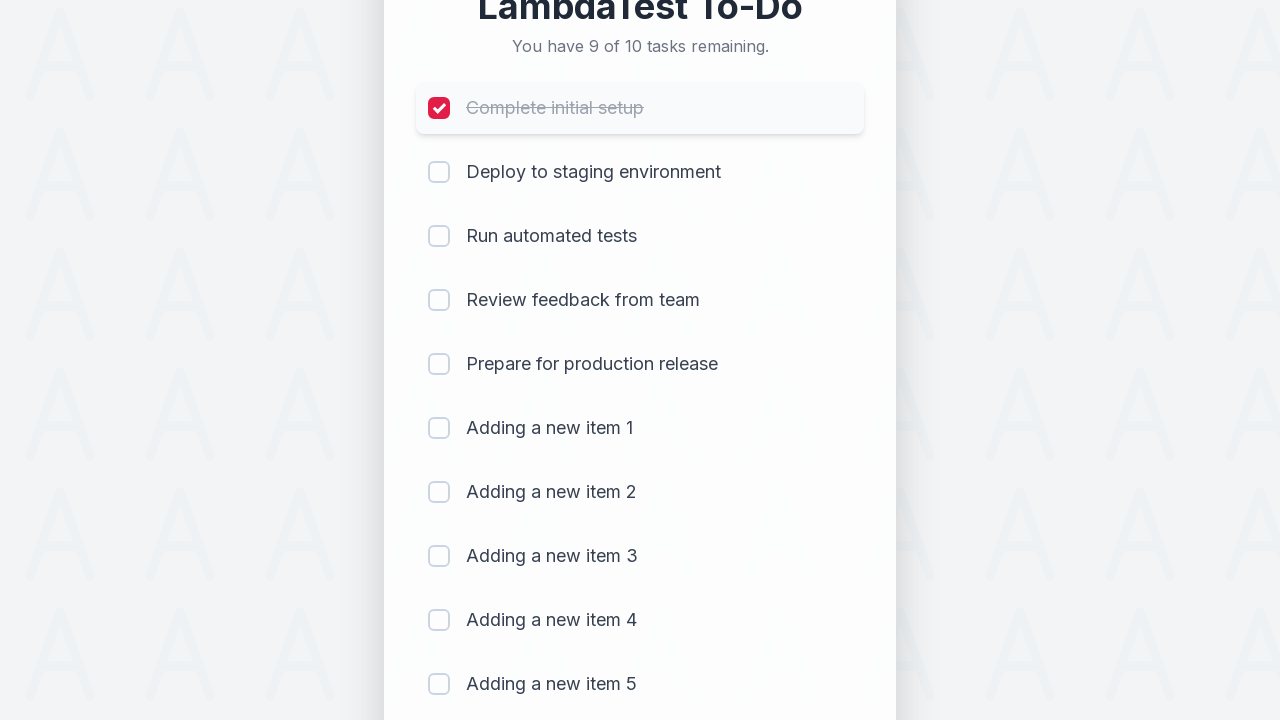

Clicked checkbox for item 2 to mark as completed at (439, 172) on (//input[@type='checkbox'])[2]
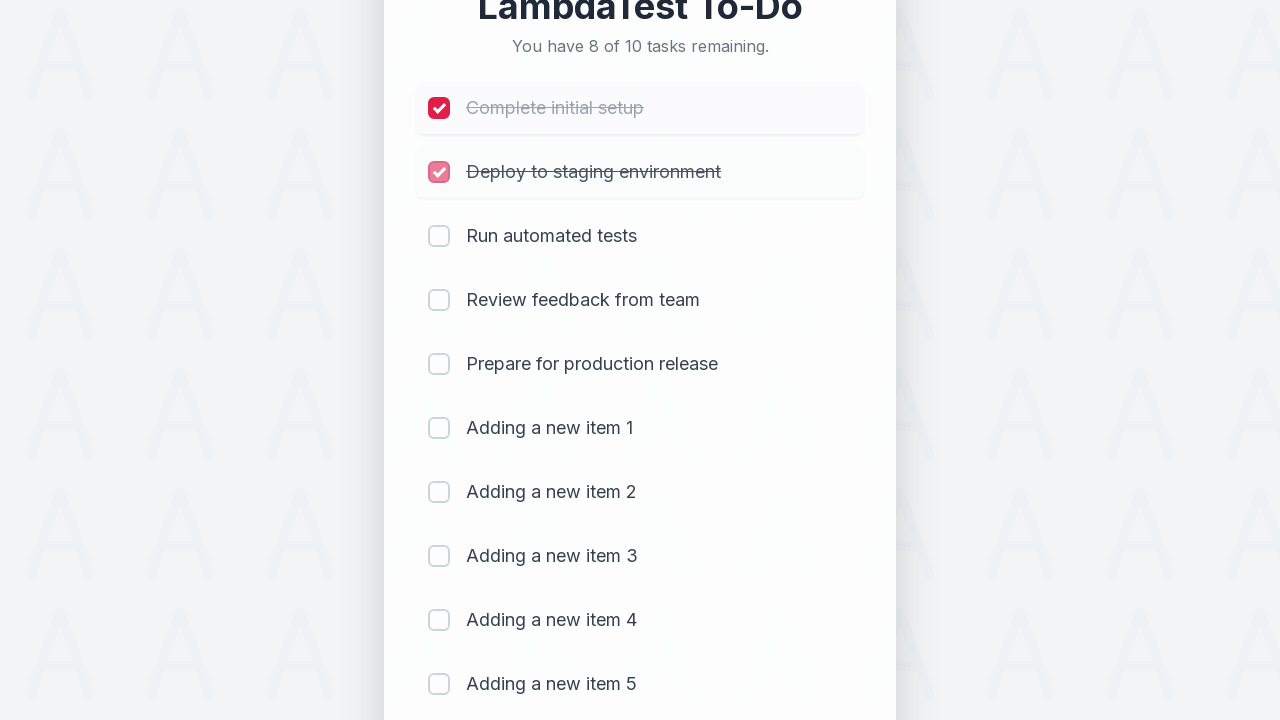

Waited 300ms for item 2 completion to register
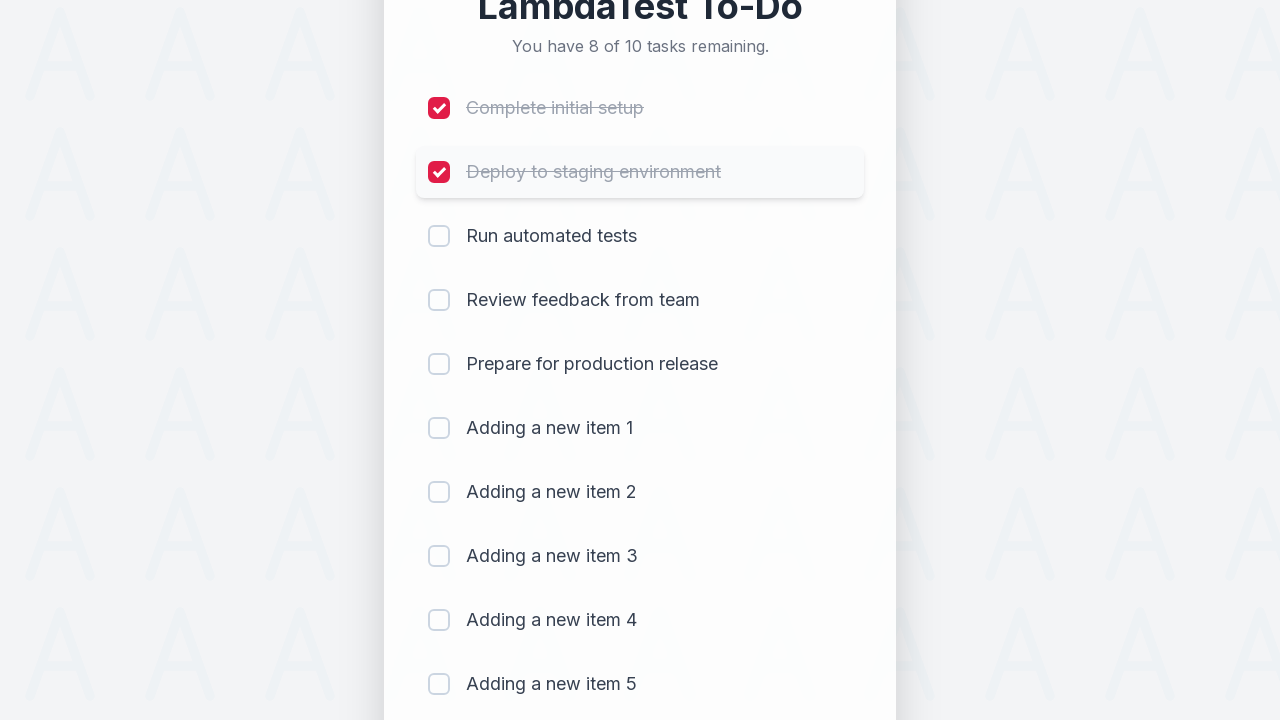

Verified remaining count updated to '8 of 10 remaining'
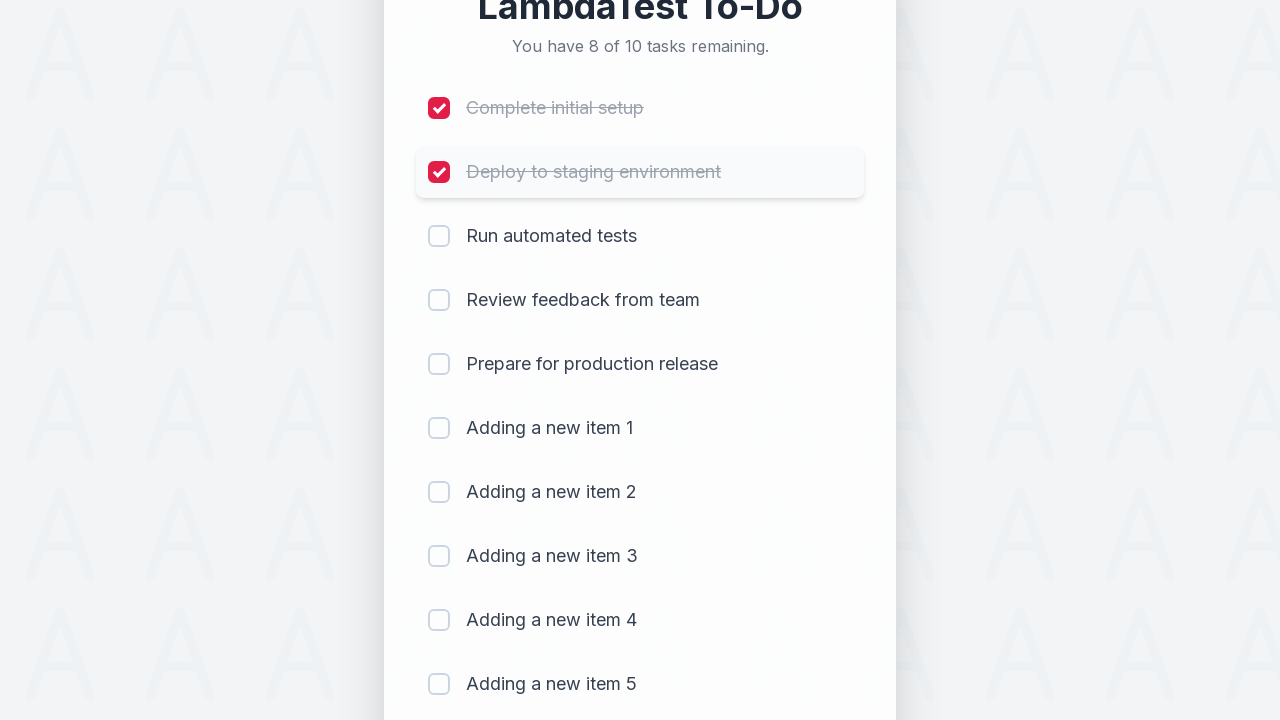

Clicked checkbox for item 3 to mark as completed at (439, 236) on (//input[@type='checkbox'])[3]
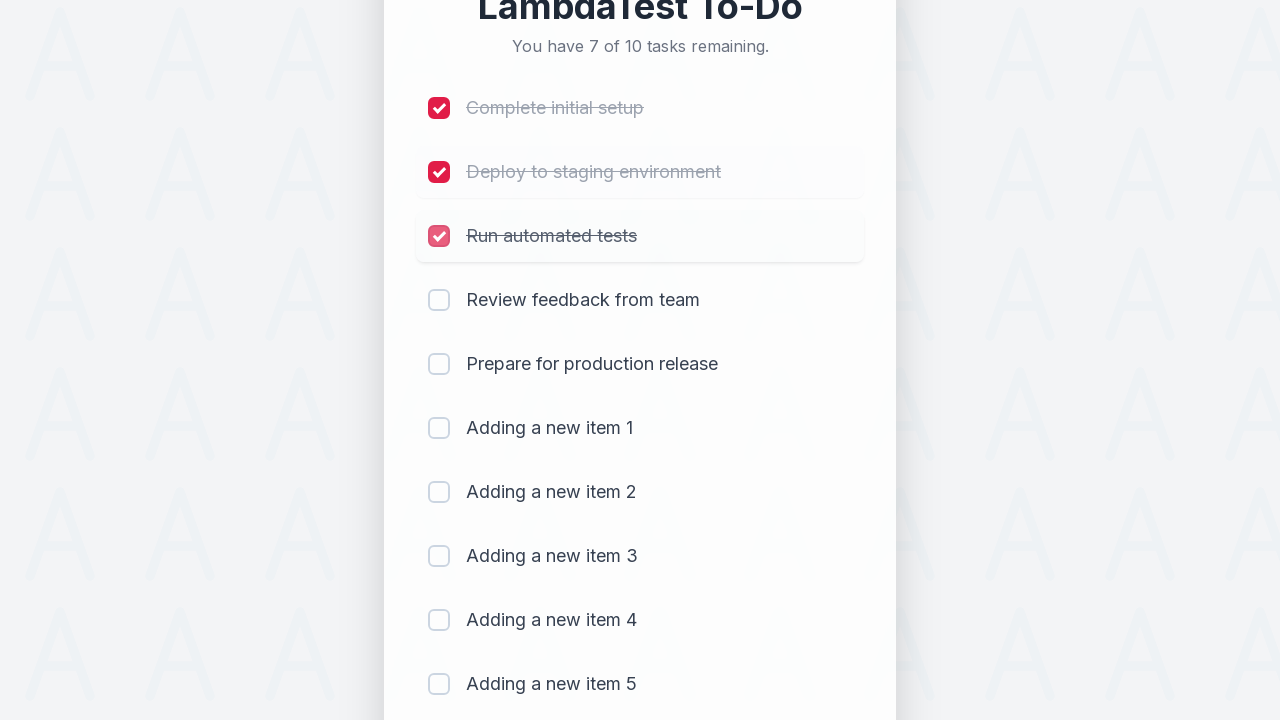

Waited 300ms for item 3 completion to register
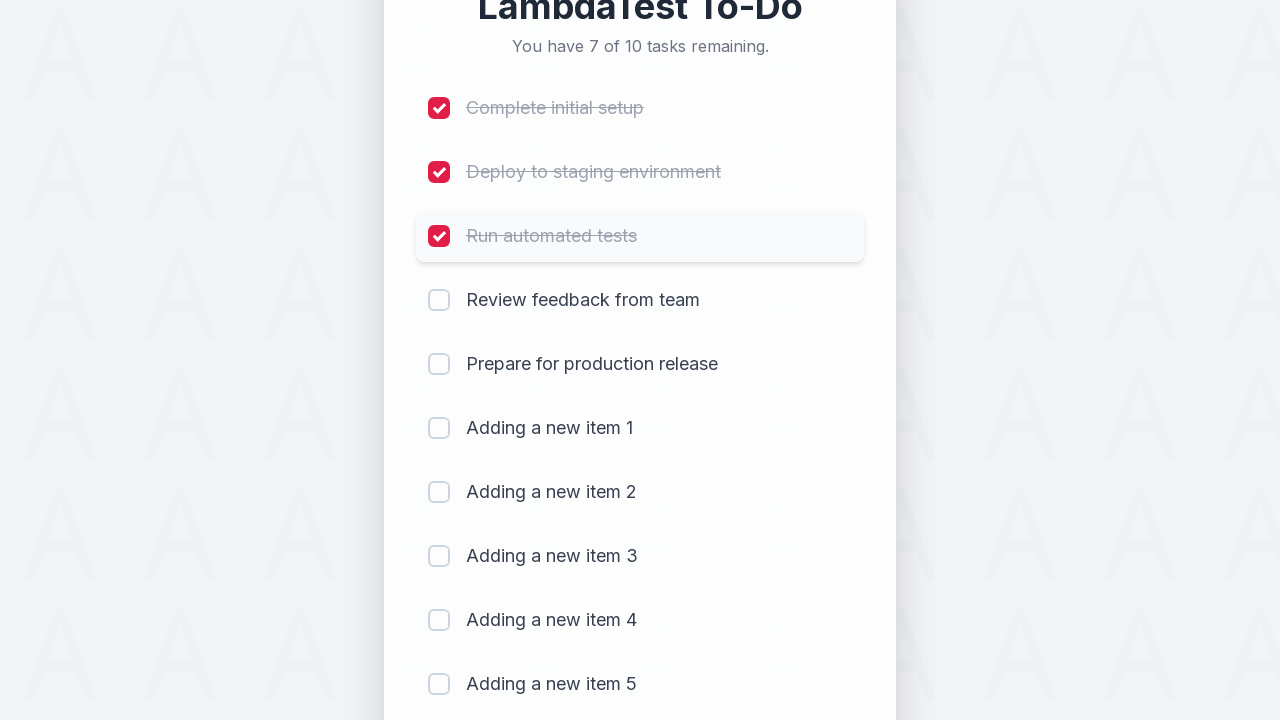

Verified remaining count updated to '7 of 10 remaining'
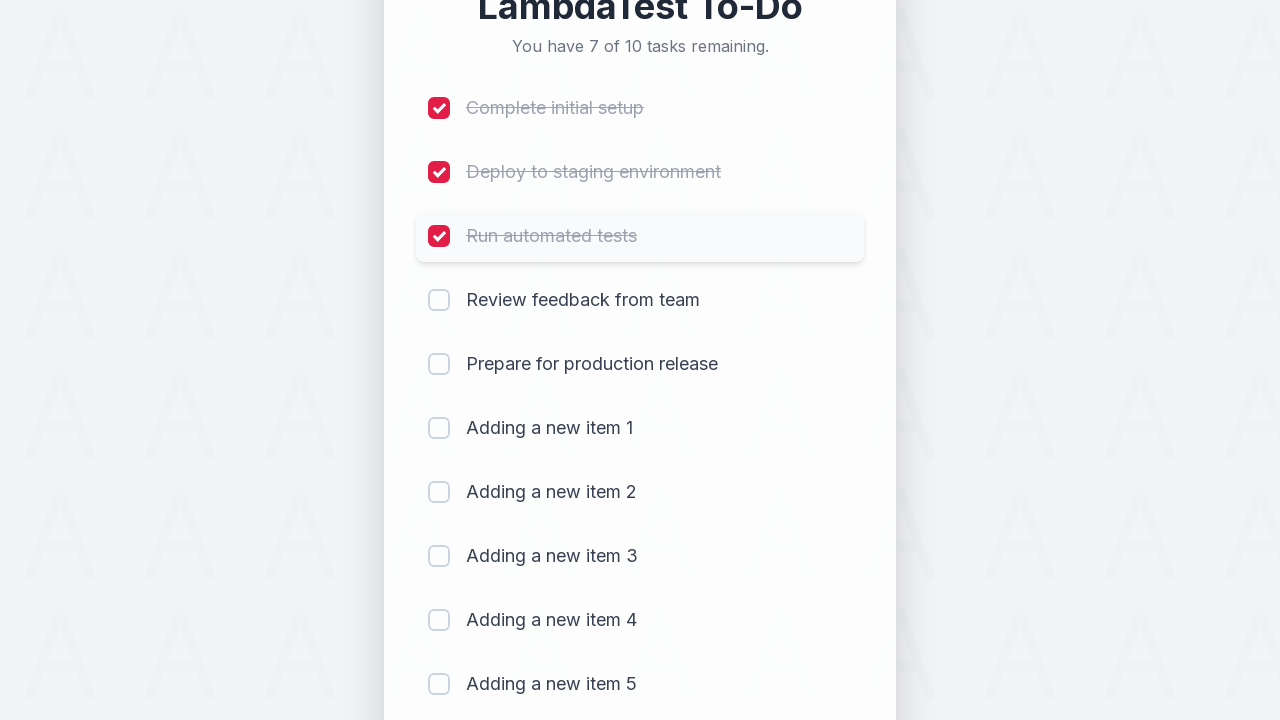

Clicked checkbox for item 4 to mark as completed at (439, 300) on (//input[@type='checkbox'])[4]
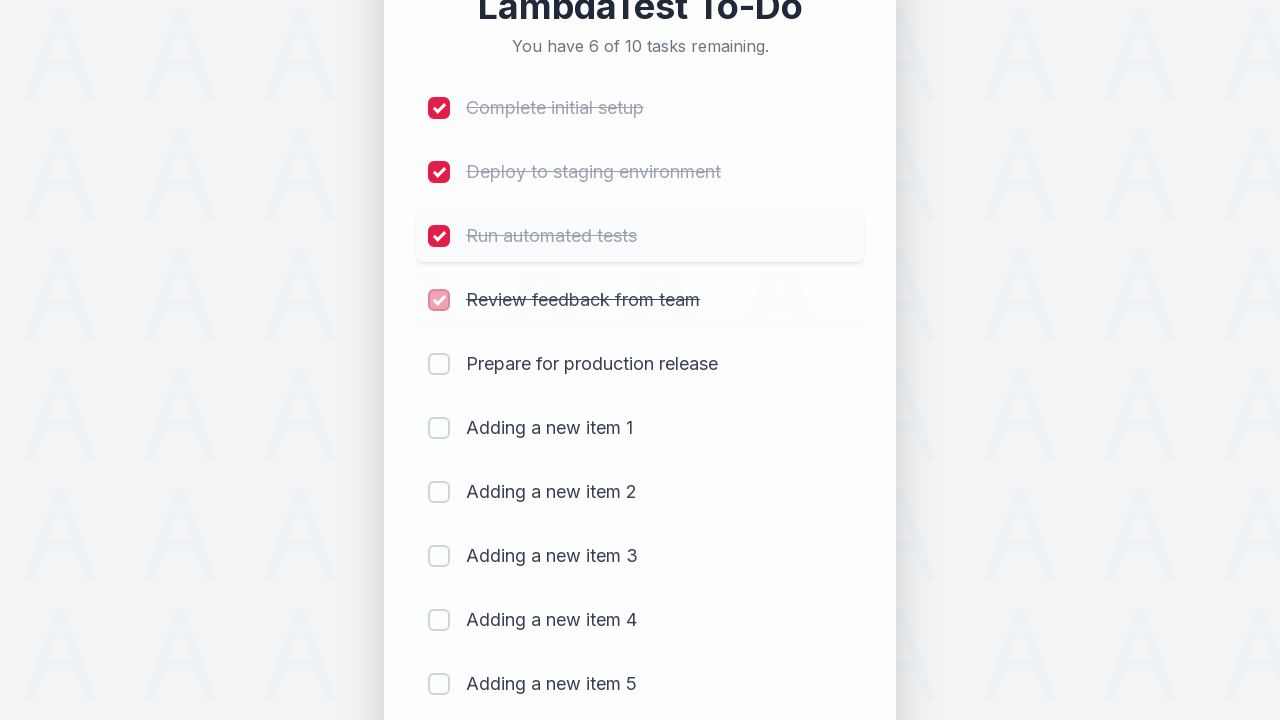

Waited 300ms for item 4 completion to register
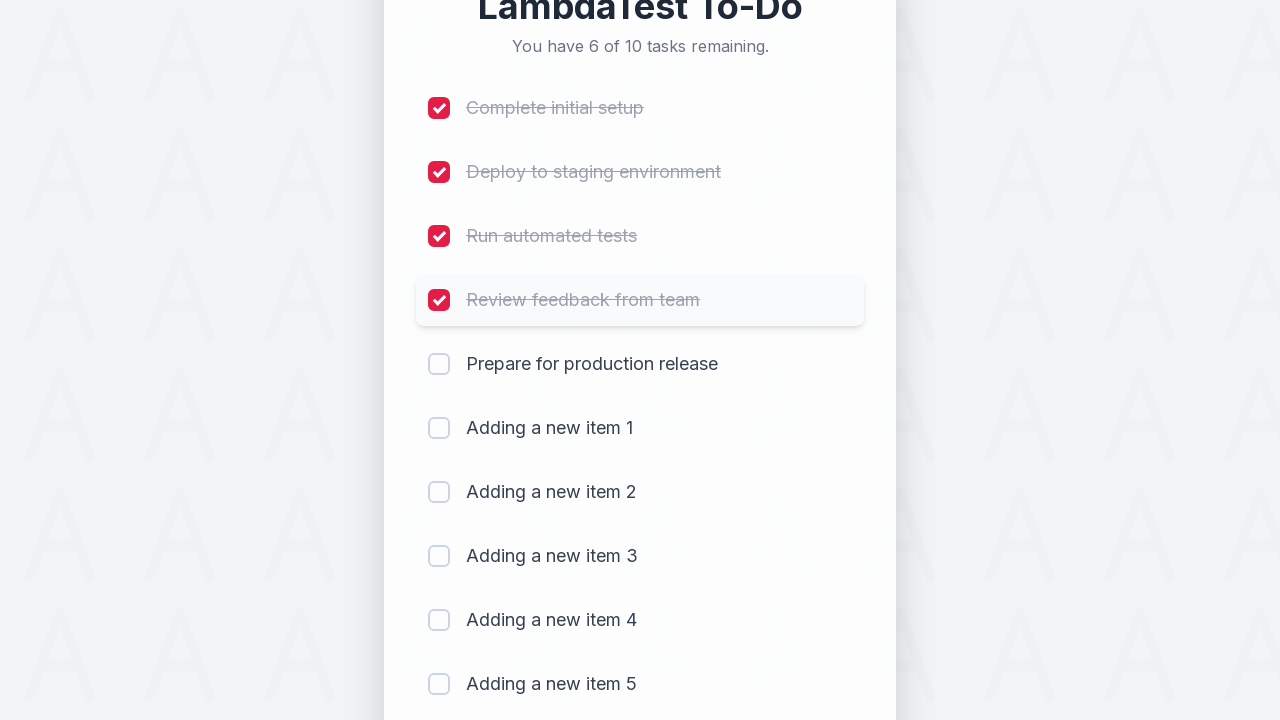

Verified remaining count updated to '6 of 10 remaining'
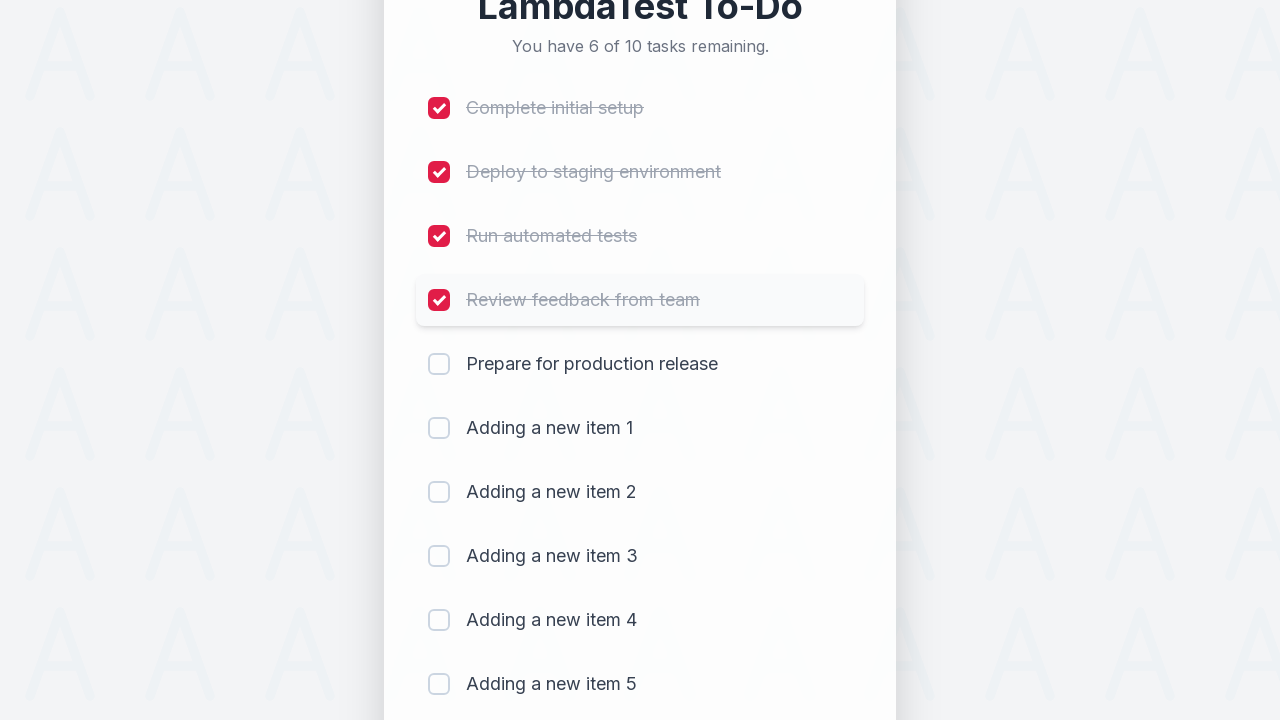

Clicked checkbox for item 5 to mark as completed at (439, 364) on (//input[@type='checkbox'])[5]
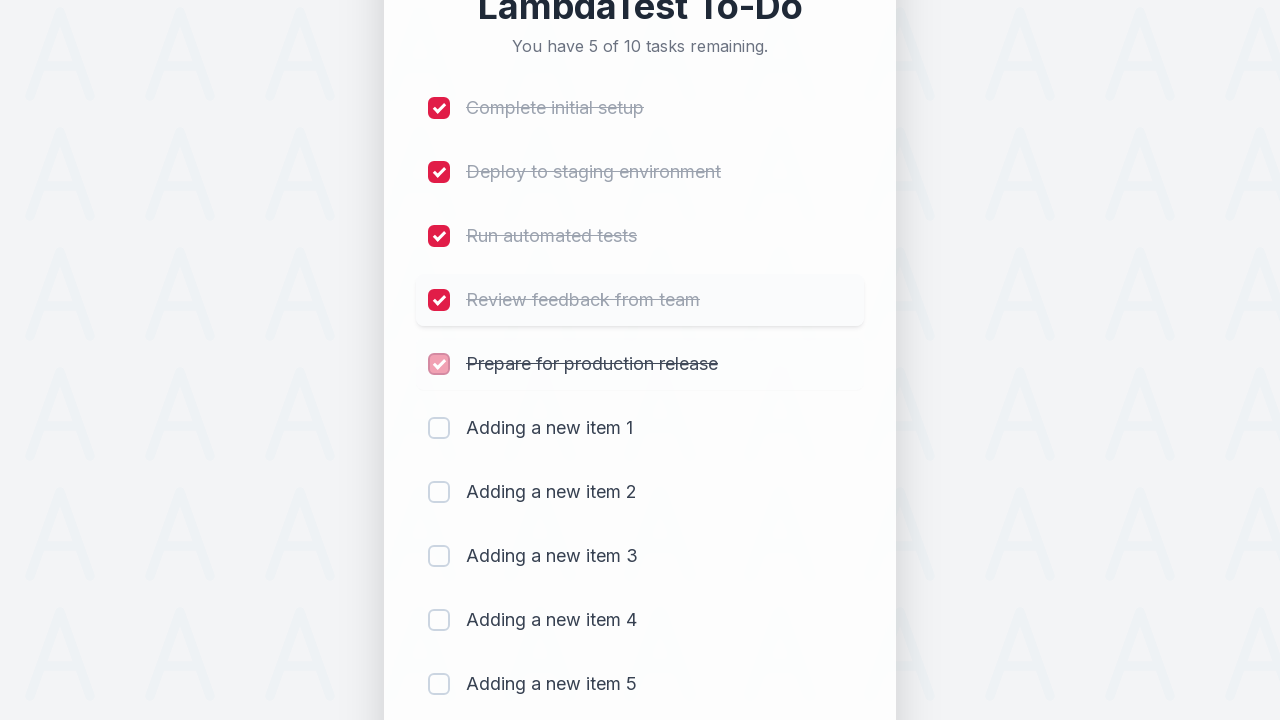

Waited 300ms for item 5 completion to register
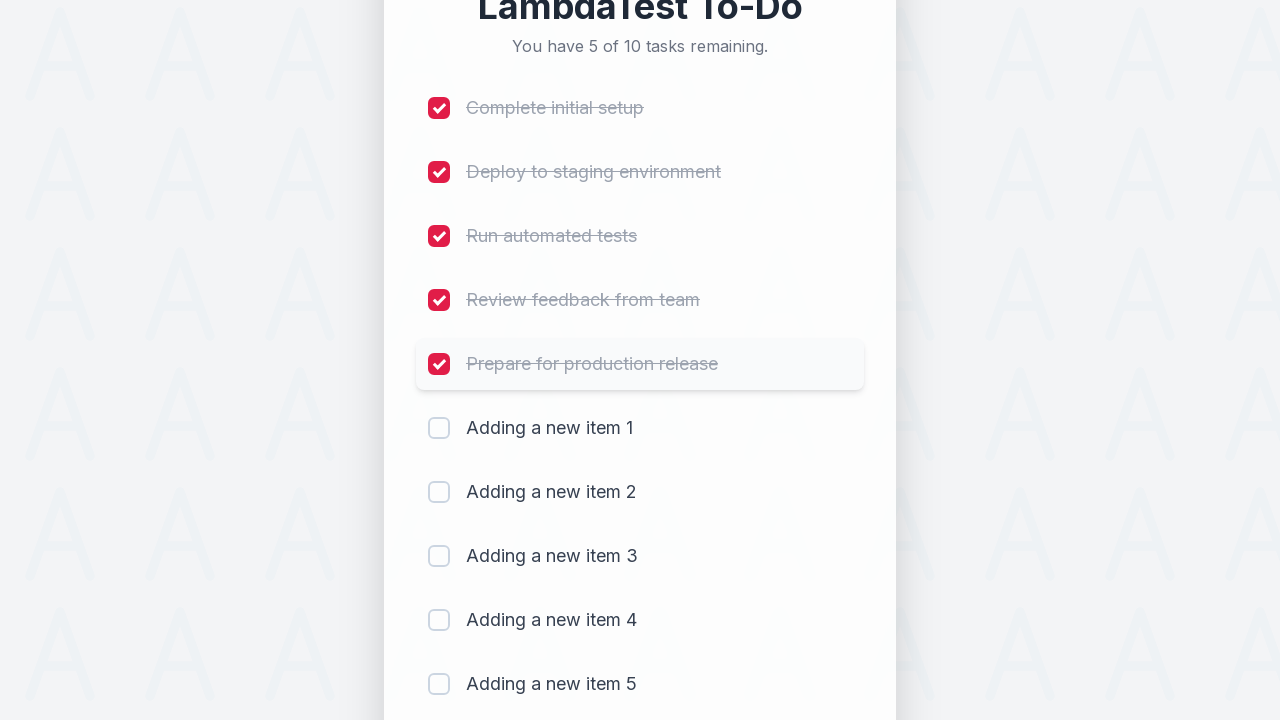

Verified remaining count updated to '5 of 10 remaining'
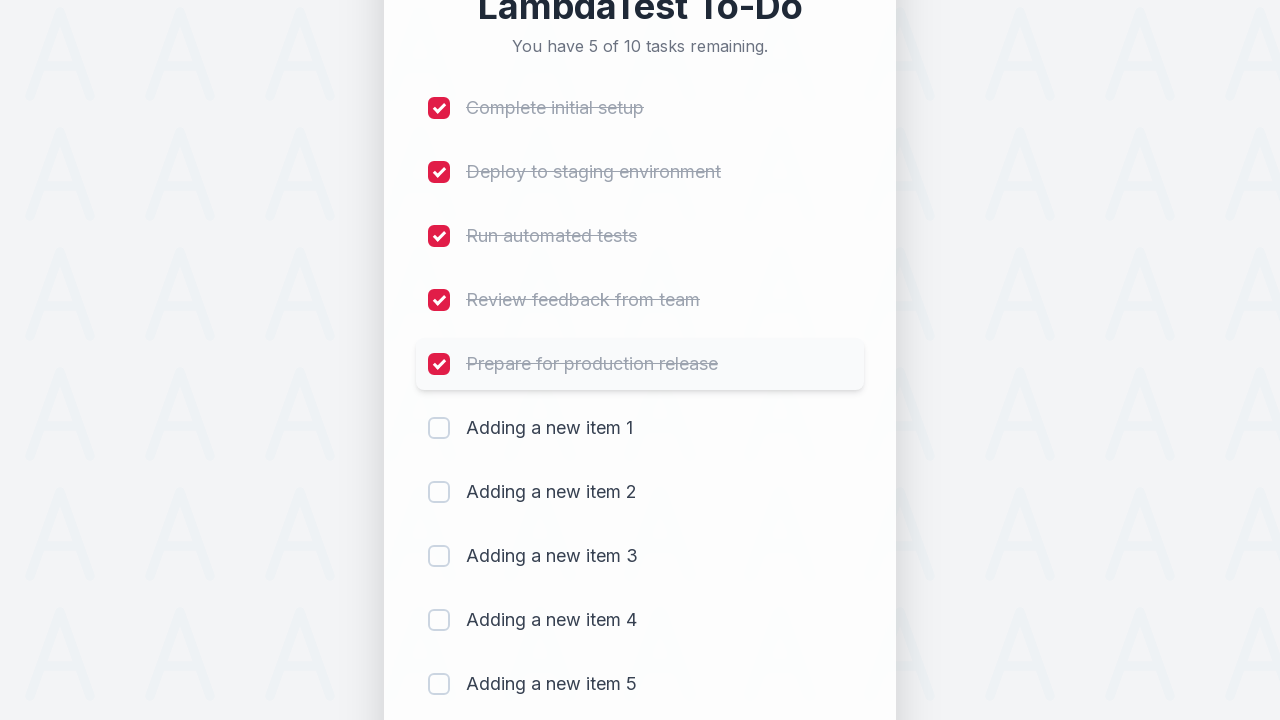

Clicked checkbox for item 6 to mark as completed at (439, 428) on (//input[@type='checkbox'])[6]
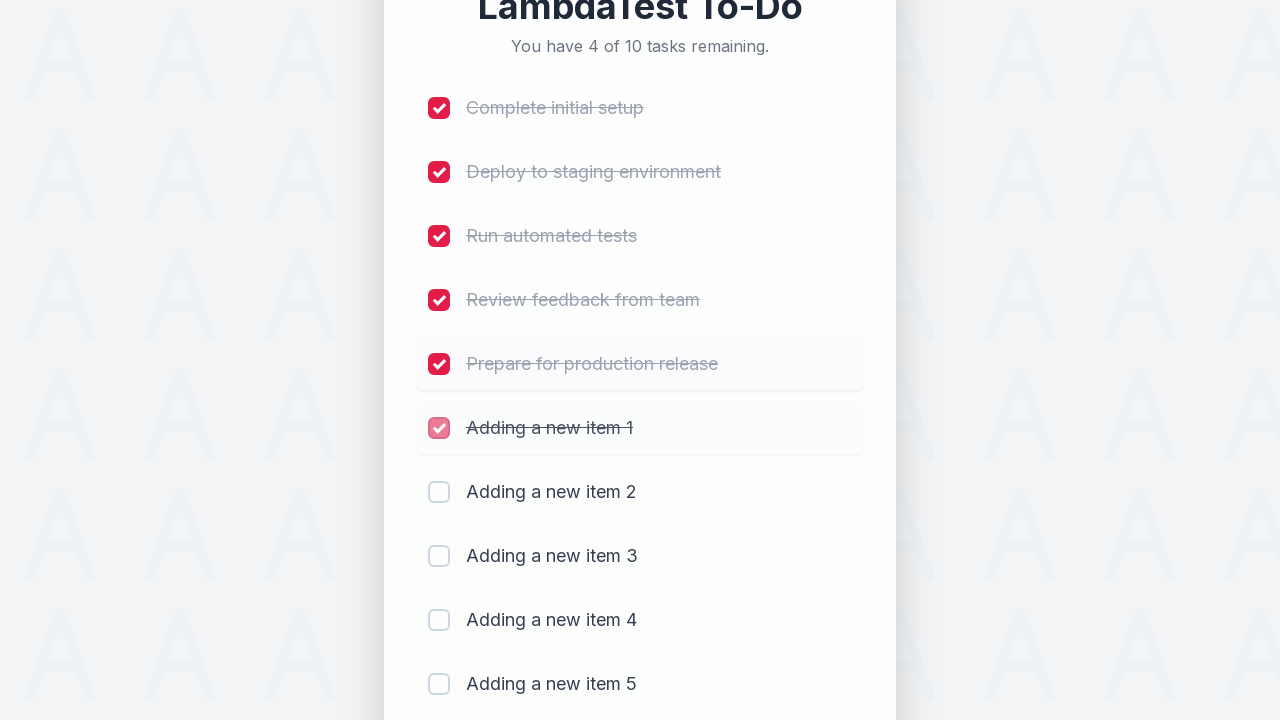

Waited 300ms for item 6 completion to register
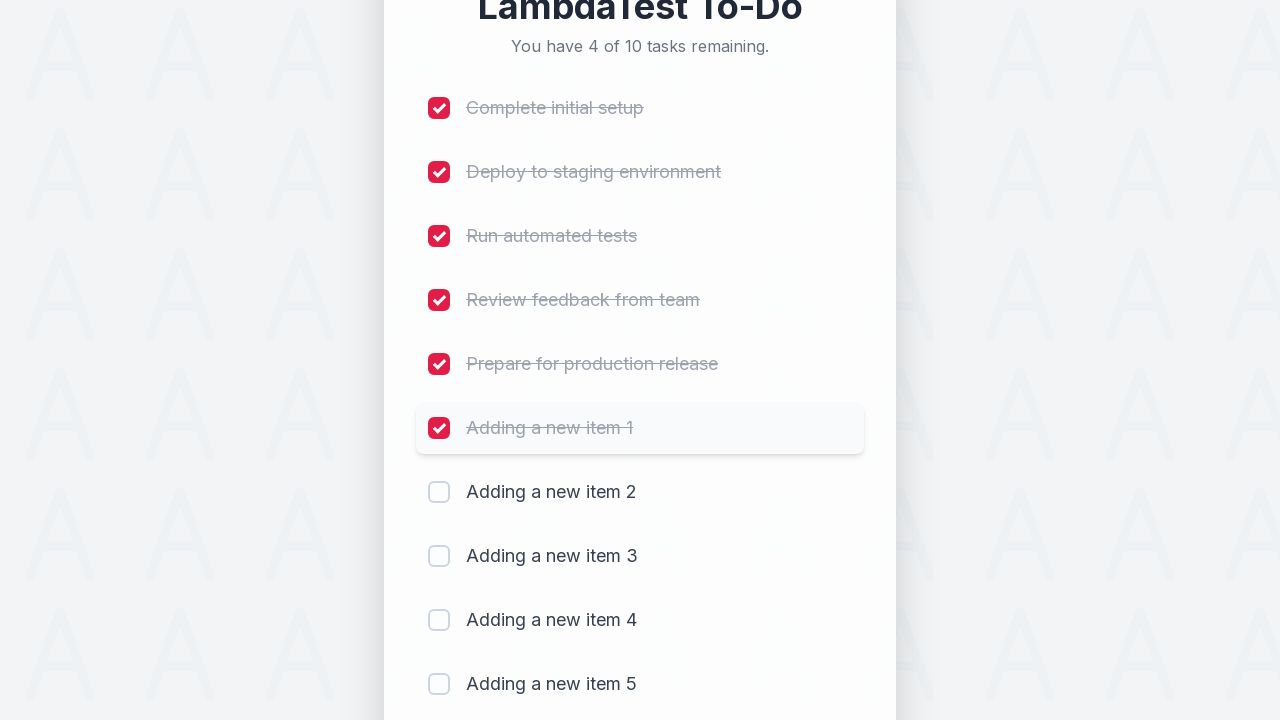

Verified remaining count updated to '4 of 10 remaining'
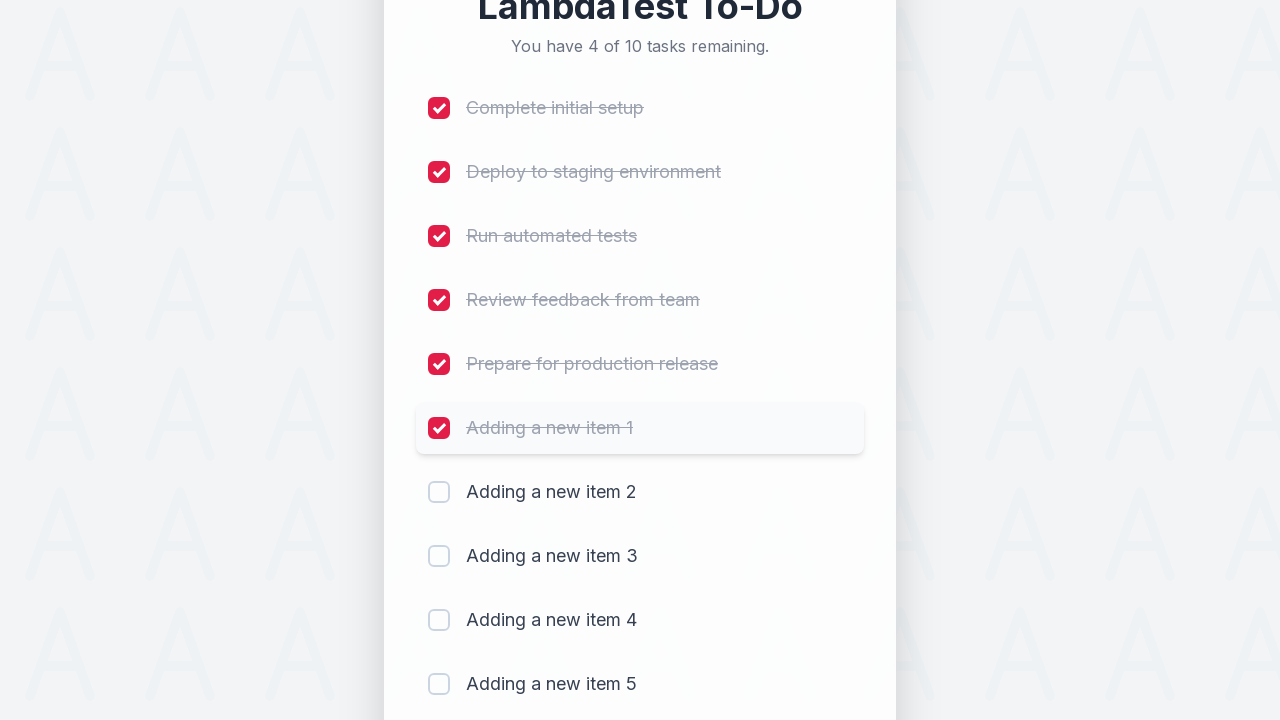

Clicked checkbox for item 7 to mark as completed at (439, 492) on (//input[@type='checkbox'])[7]
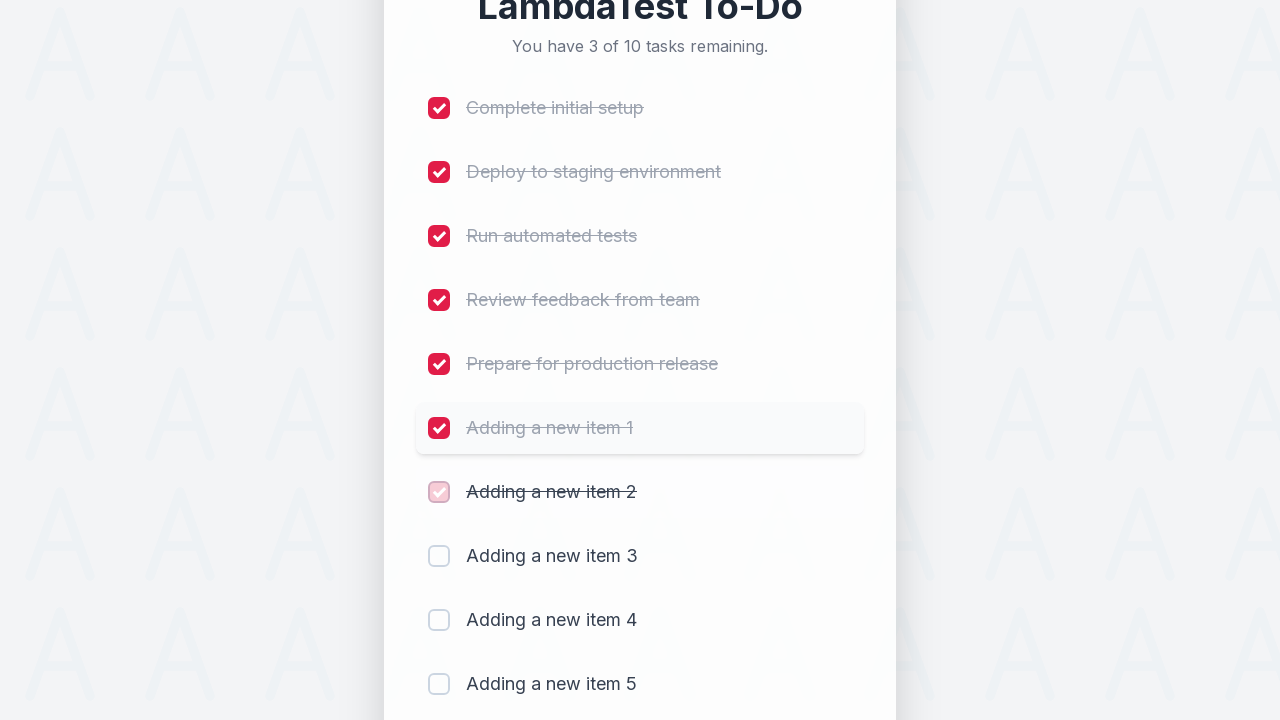

Waited 300ms for item 7 completion to register
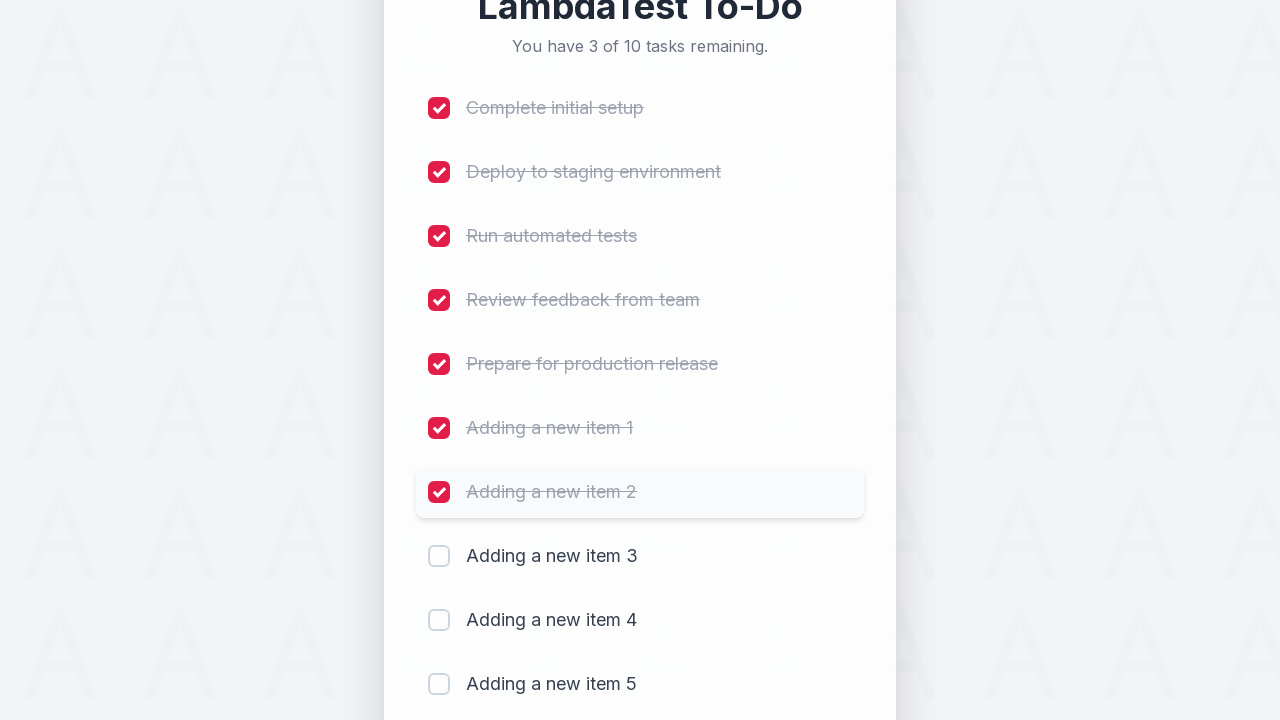

Verified remaining count updated to '3 of 10 remaining'
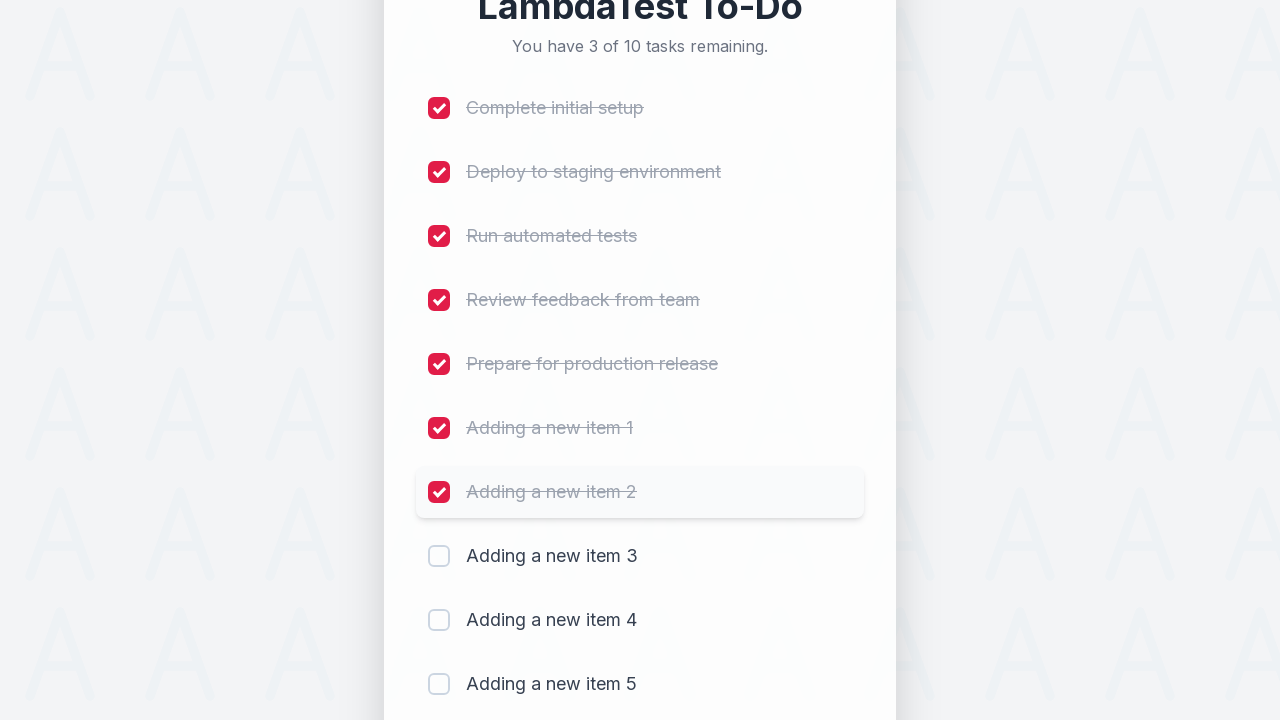

Clicked checkbox for item 8 to mark as completed at (439, 556) on (//input[@type='checkbox'])[8]
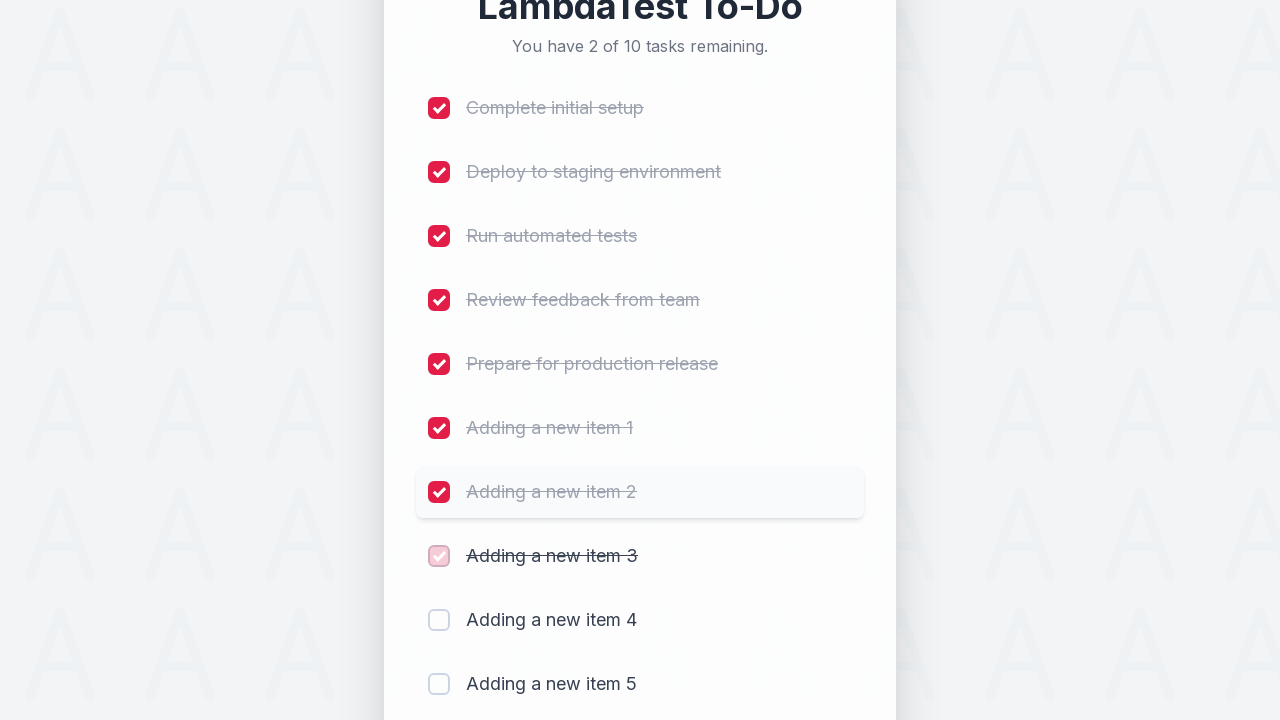

Waited 300ms for item 8 completion to register
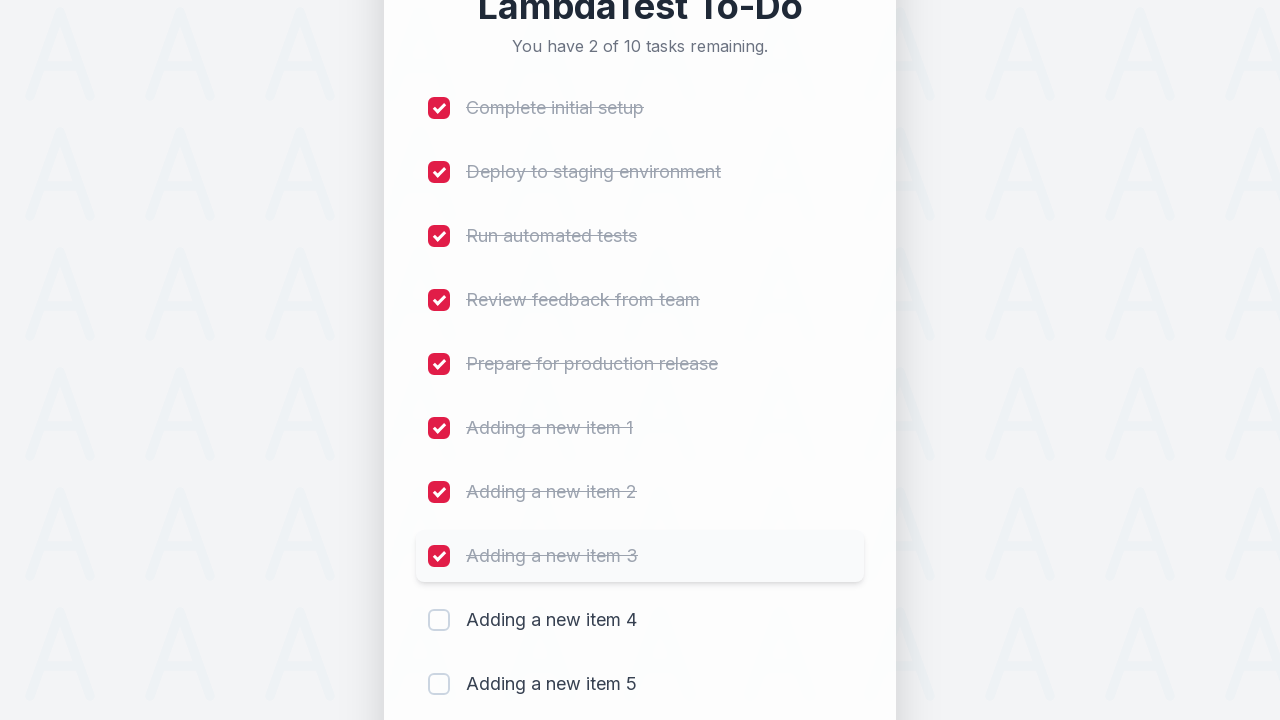

Verified remaining count updated to '2 of 10 remaining'
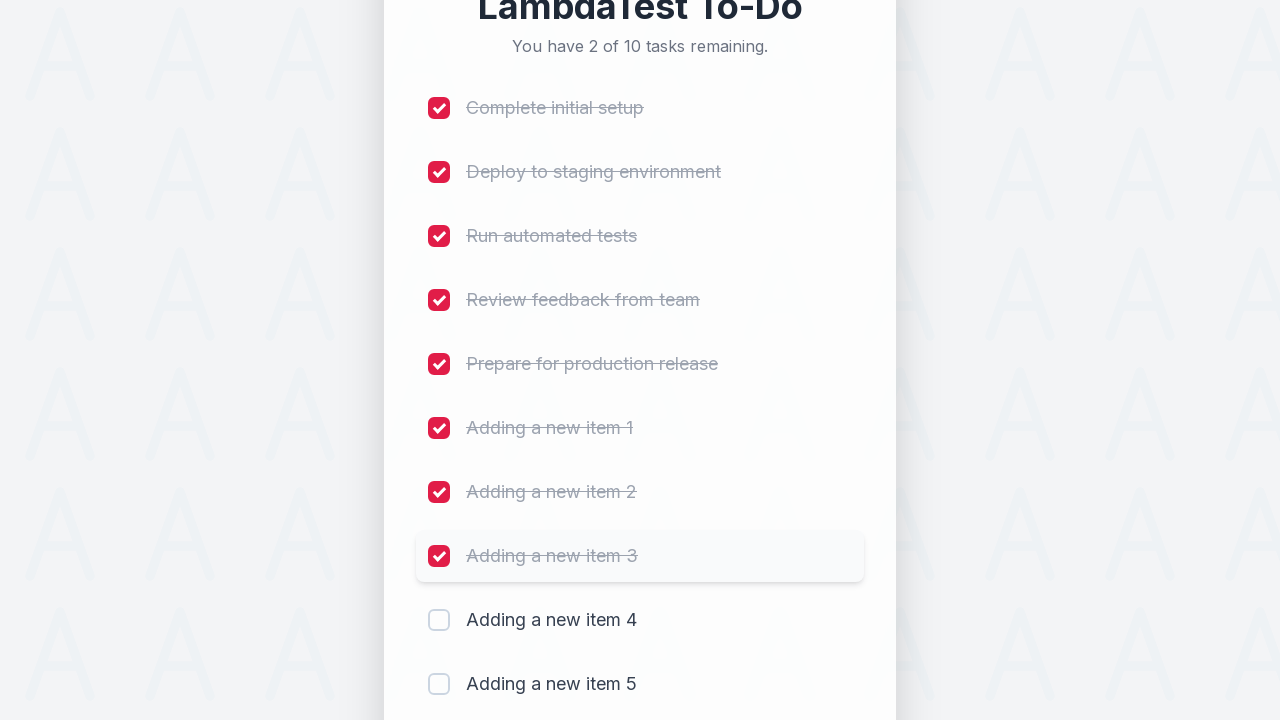

Clicked checkbox for item 9 to mark as completed at (439, 620) on (//input[@type='checkbox'])[9]
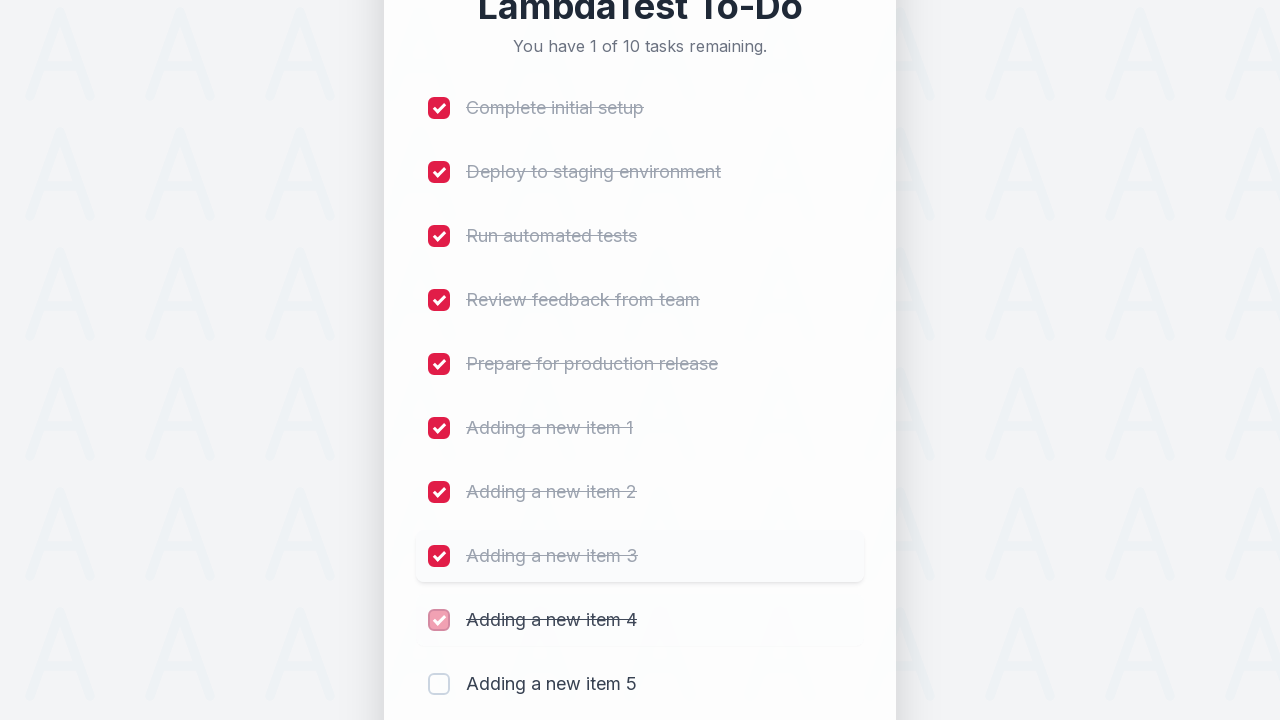

Waited 300ms for item 9 completion to register
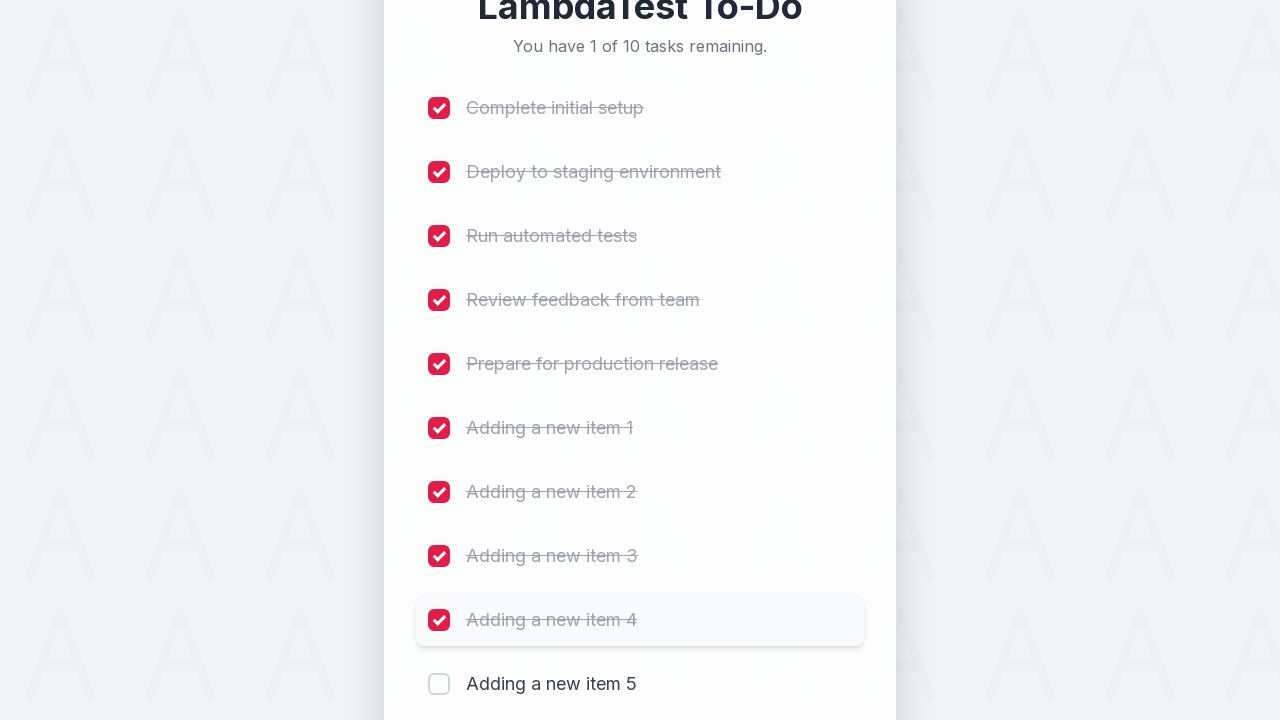

Verified remaining count updated to '1 of 10 remaining'
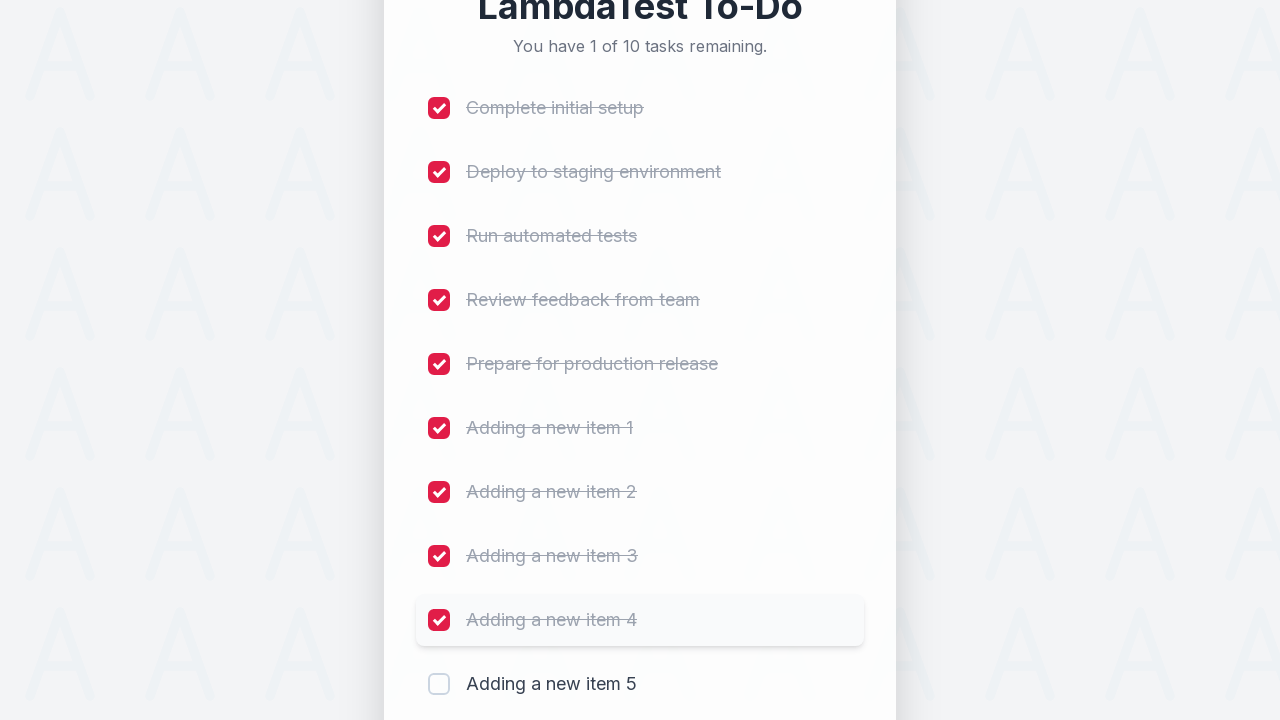

Clicked checkbox for item 10 to mark as completed at (439, 684) on (//input[@type='checkbox'])[10]
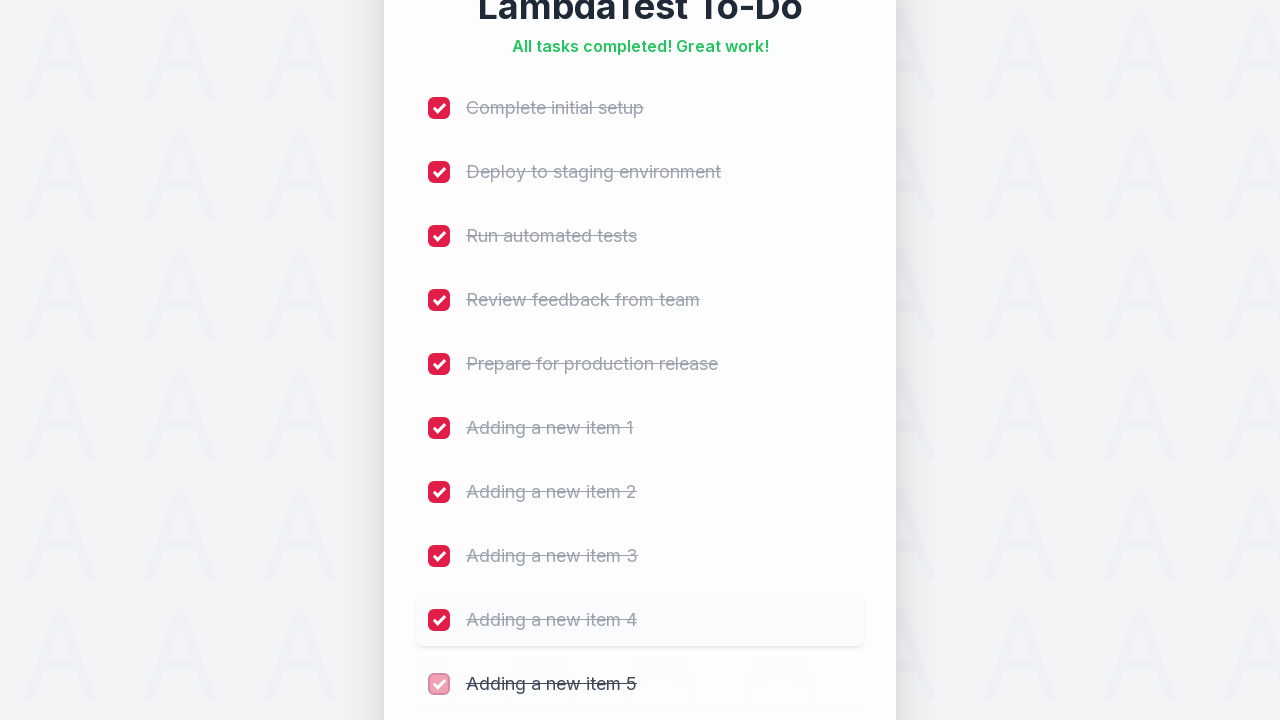

Waited 300ms for item 10 completion to register
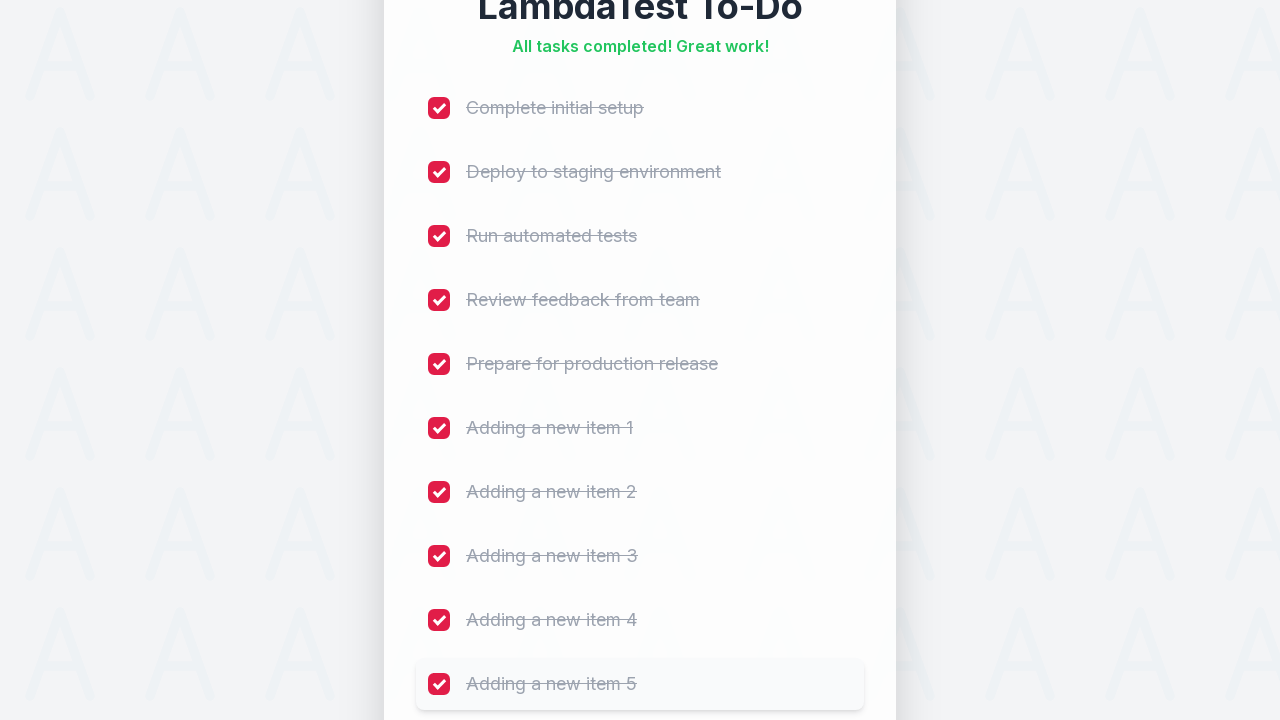

Verified remaining count updated to '0 of 10 remaining'
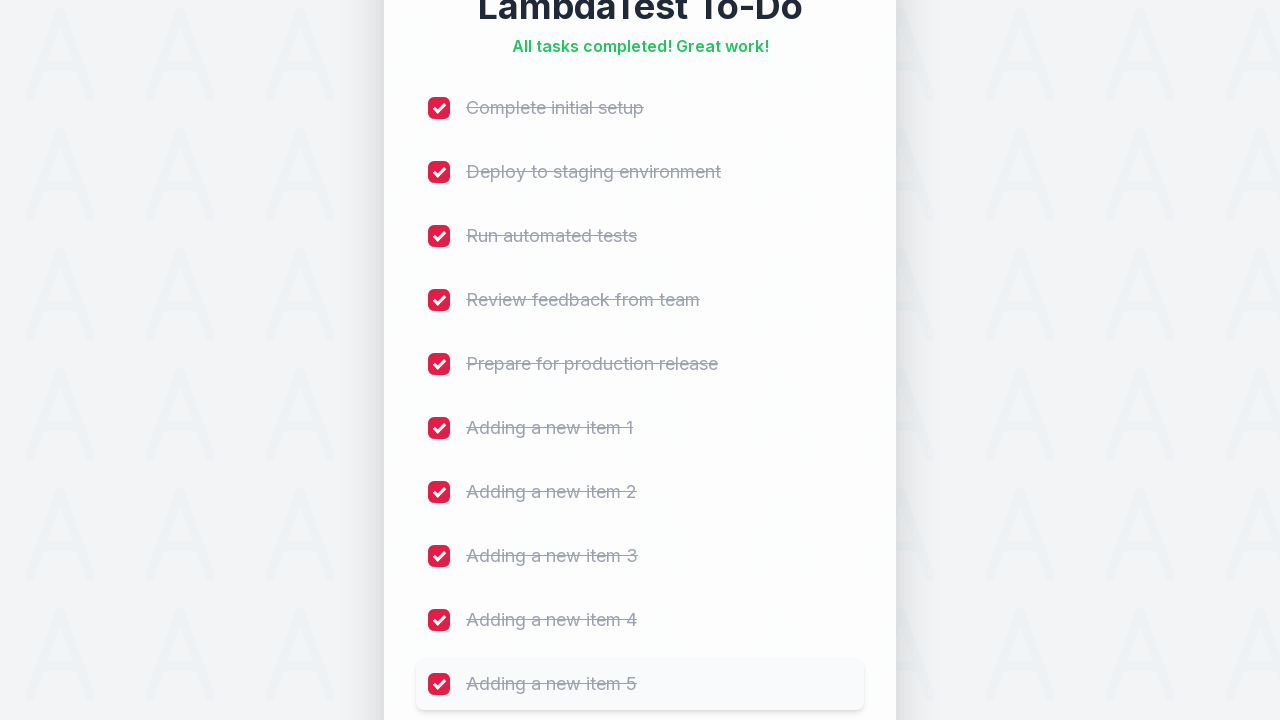

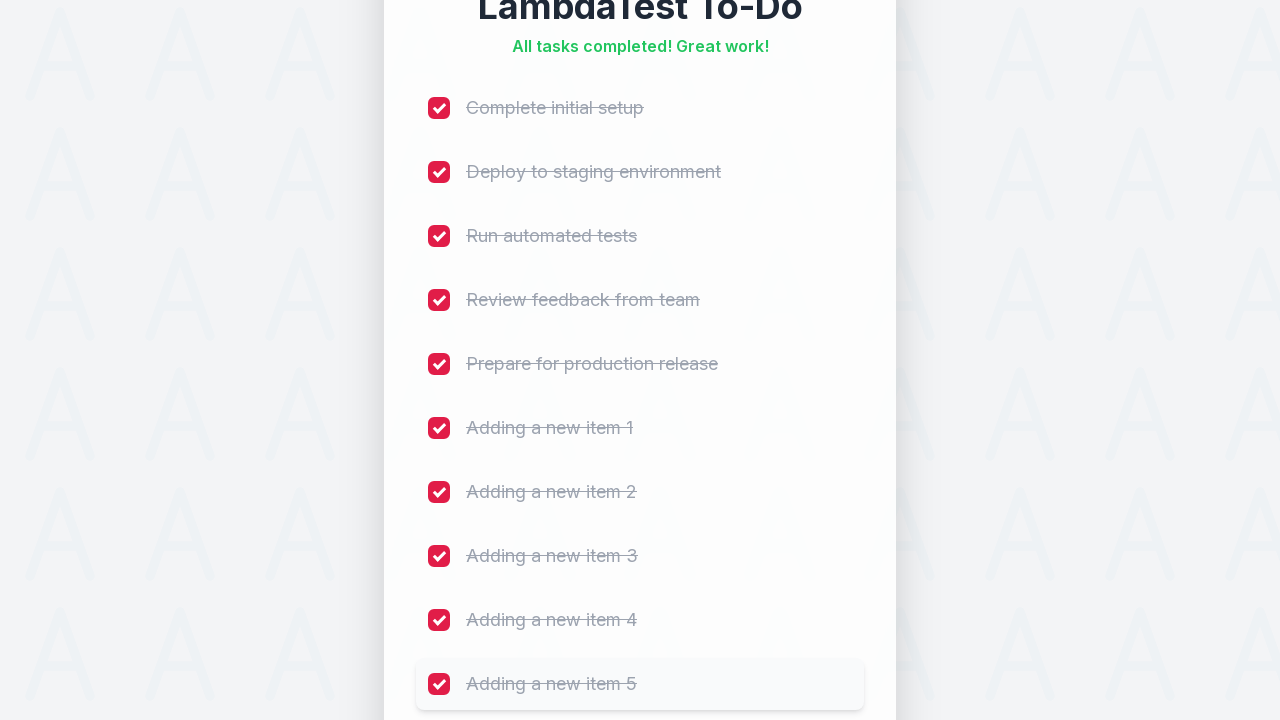